Completes the RPA Challenge by clicking Start, then filling out the dynamic form fields multiple times with generated test data and submitting each round.

Starting URL: https://rpachallenge.com

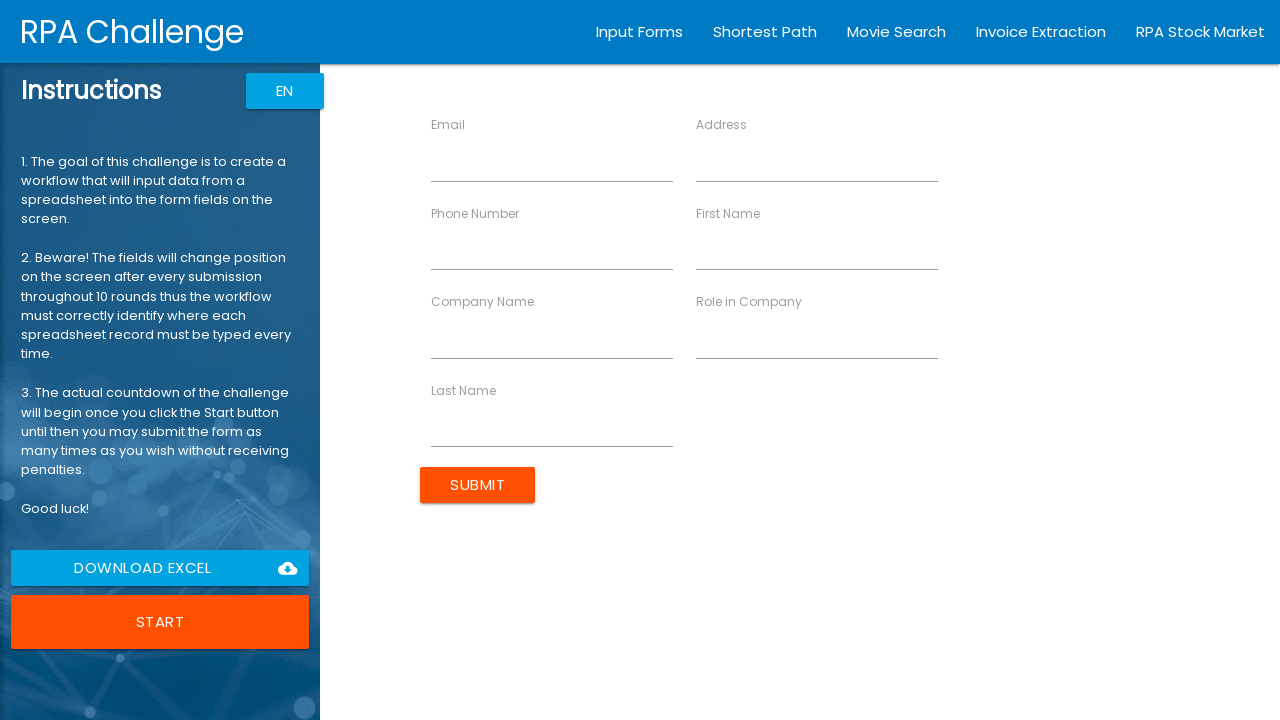

Clicked Start button to begin RPA Challenge at (160, 622) on xpath=//button[text()="Start"]
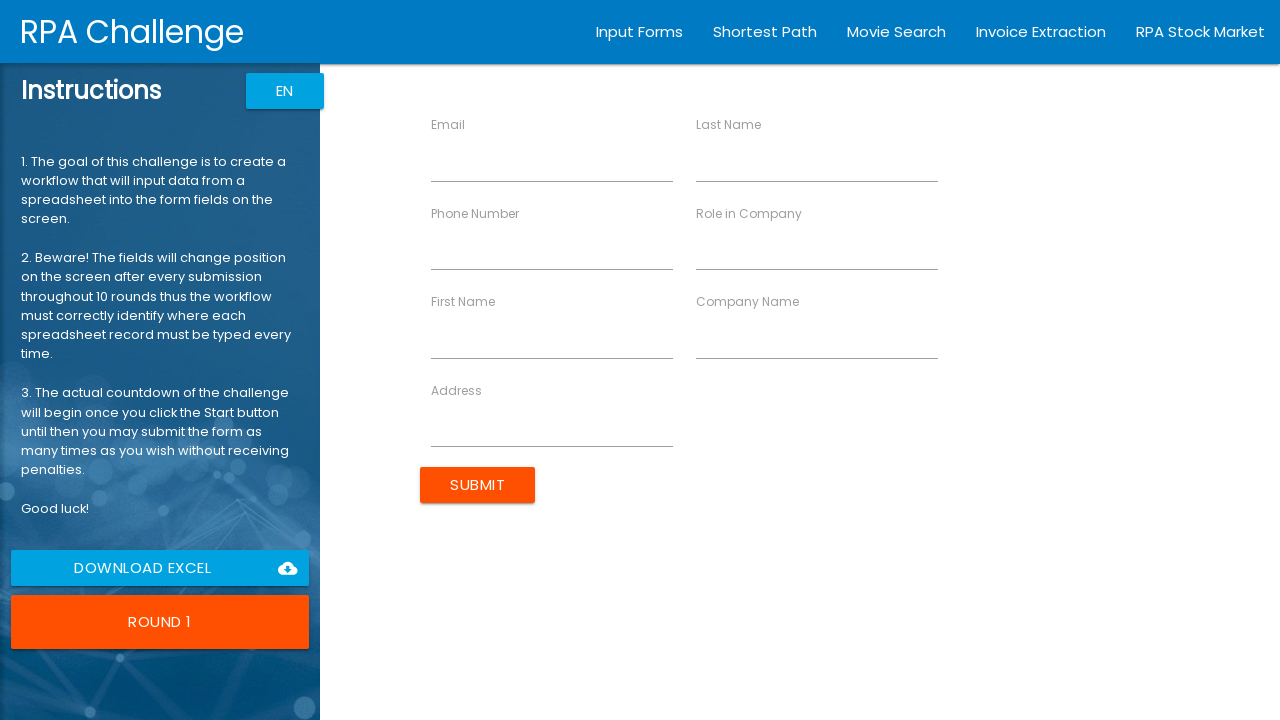

Filled field 'Email' with value 'john.smith@example.com' on xpath=//label/parent::div >> nth=0 >> input
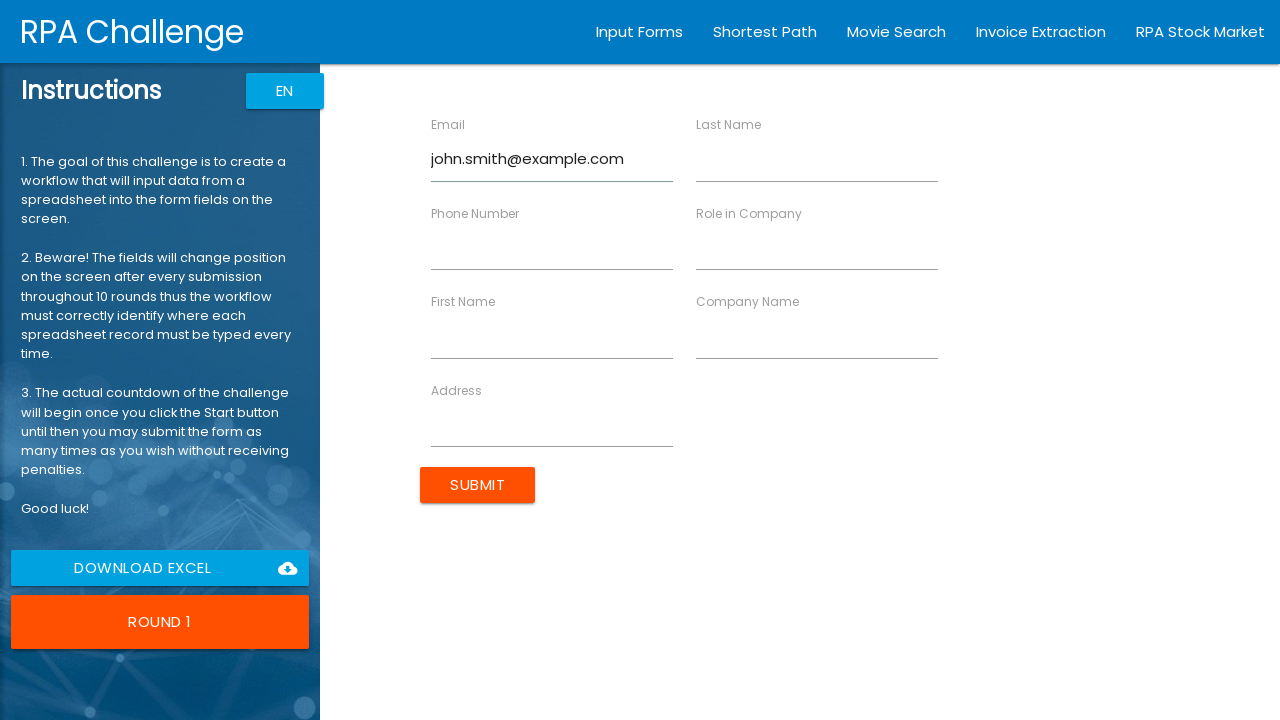

Filled field 'Last Name' with value 'Smith' on xpath=//label/parent::div >> nth=1 >> input
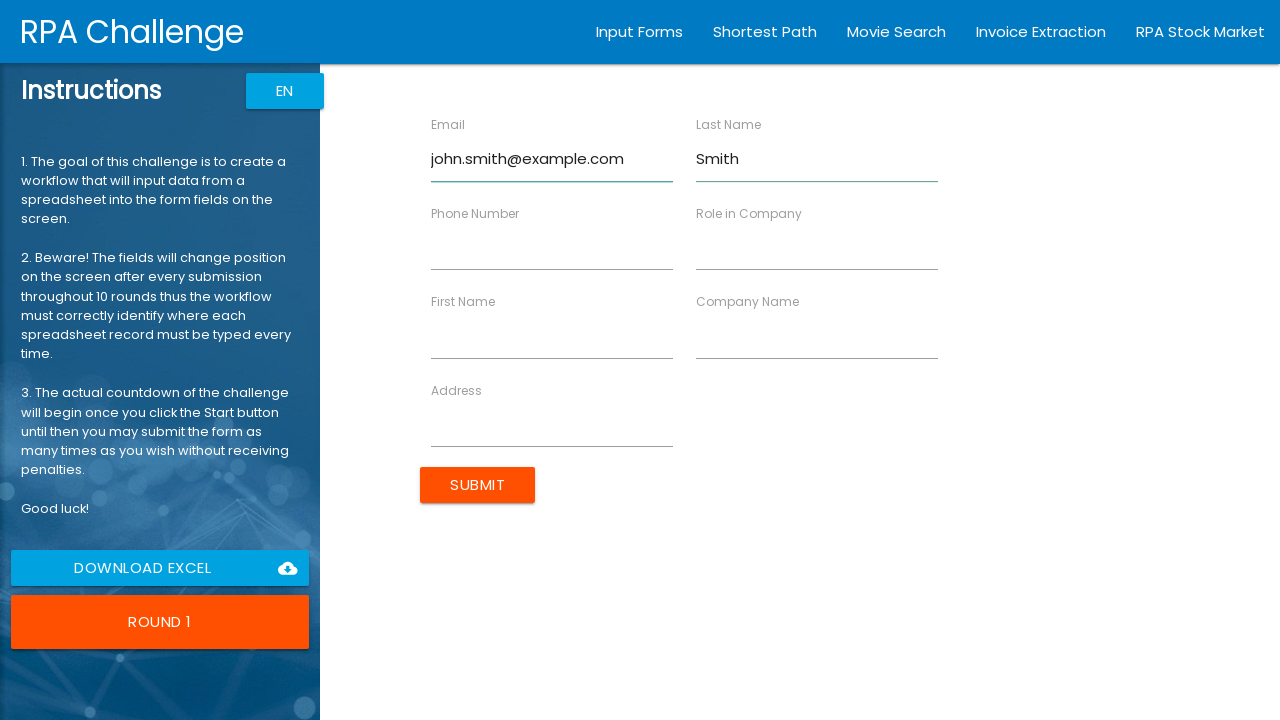

Filled field 'Phone Number' with value '5551234567' on xpath=//label/parent::div >> nth=2 >> input
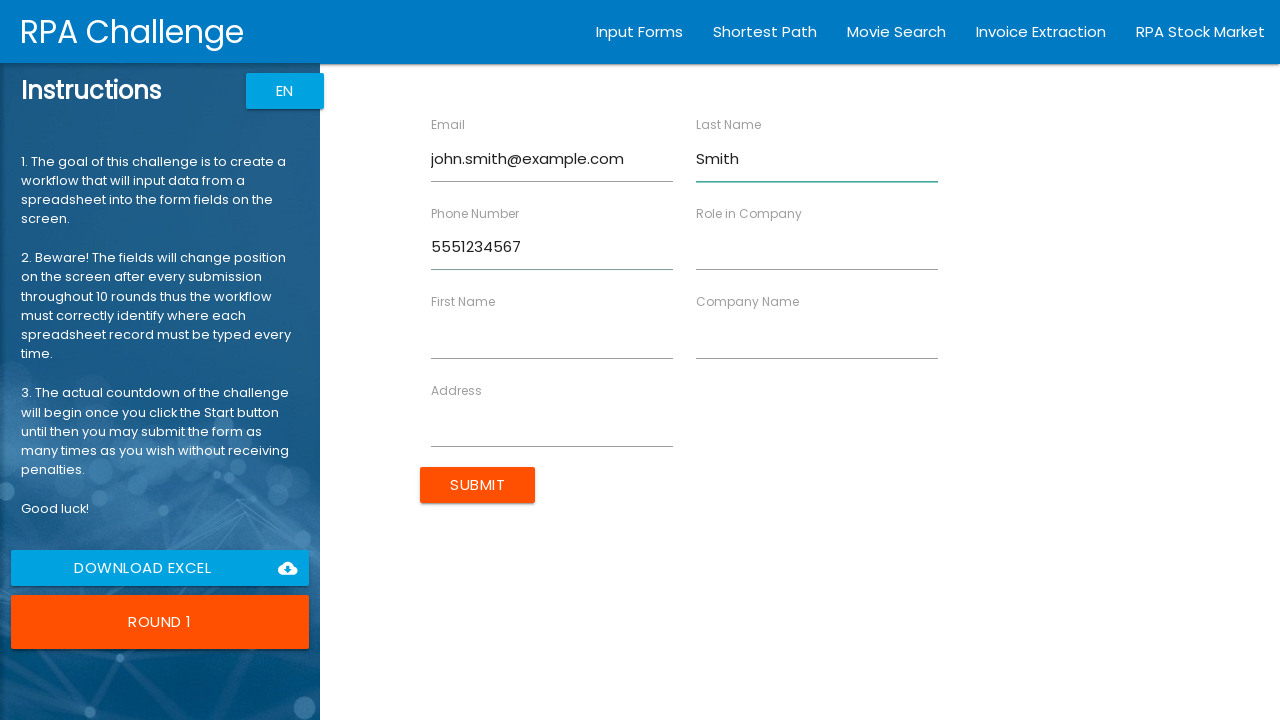

Filled field 'Role in Company' with value 'Developer' on xpath=//label/parent::div >> nth=3 >> input
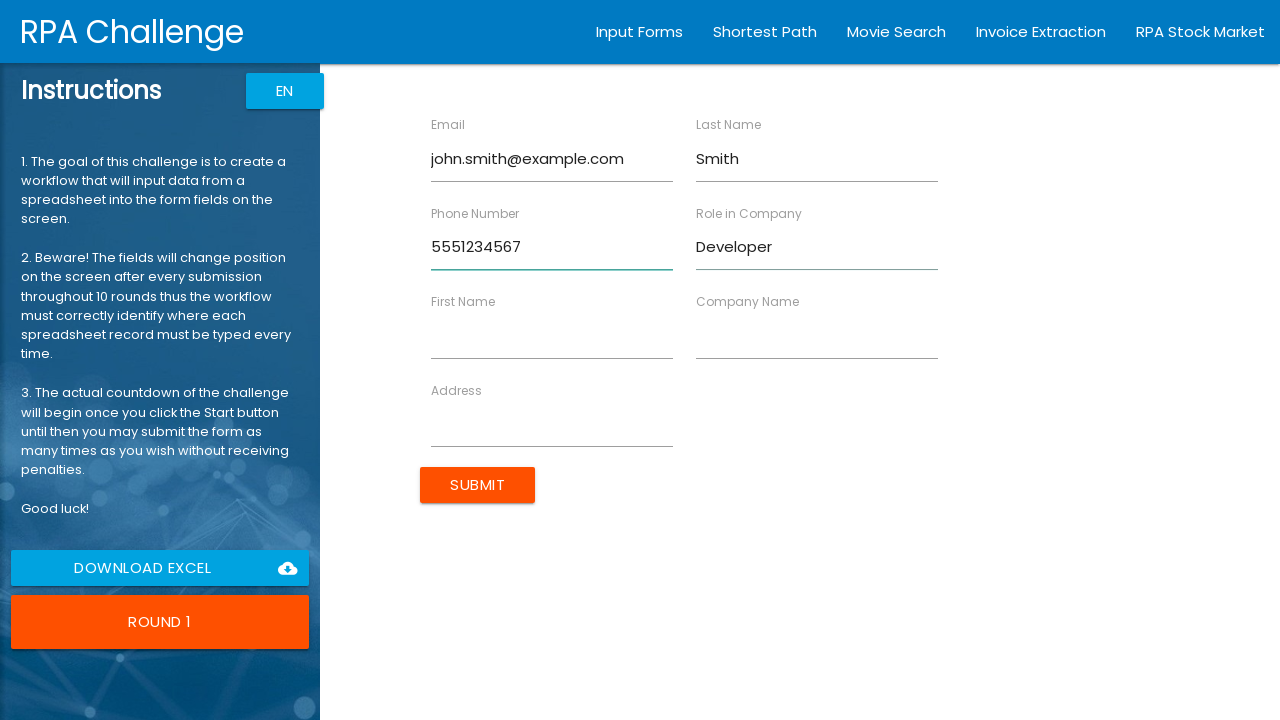

Filled field 'First Name' with value 'John' on xpath=//label/parent::div >> nth=4 >> input
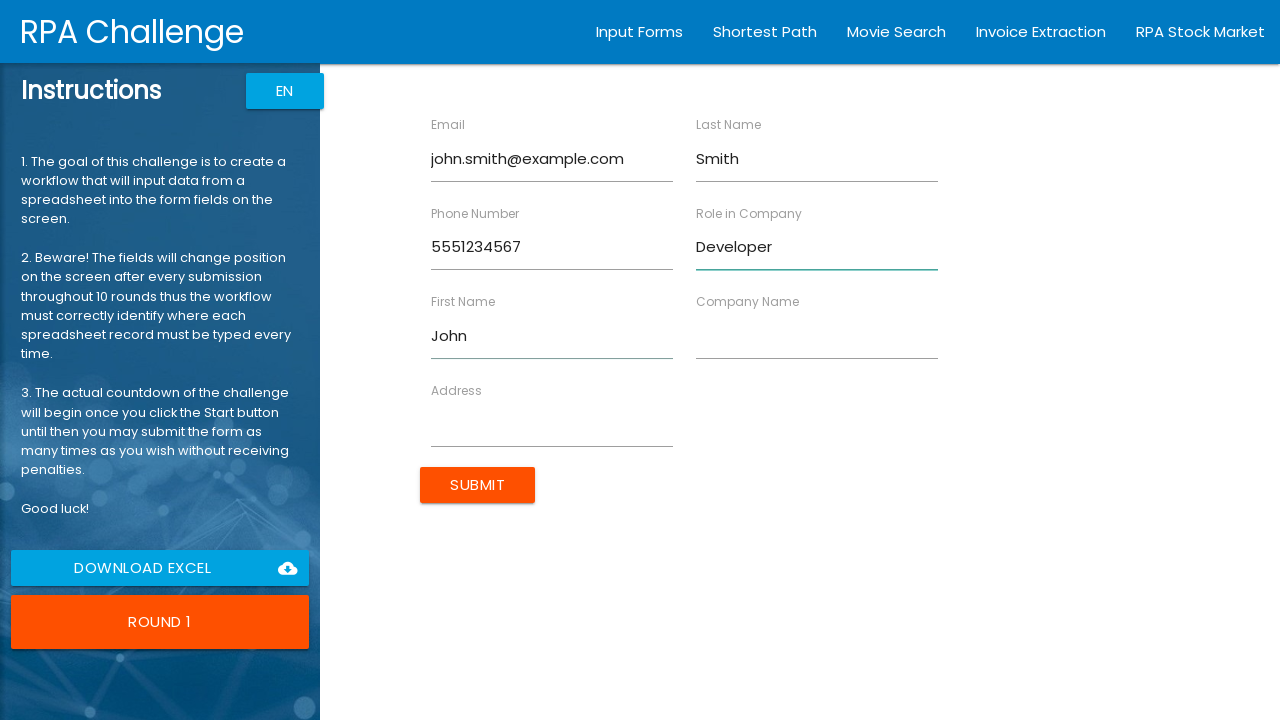

Filled field 'Company Name' with value 'Acme Corp' on xpath=//label/parent::div >> nth=5 >> input
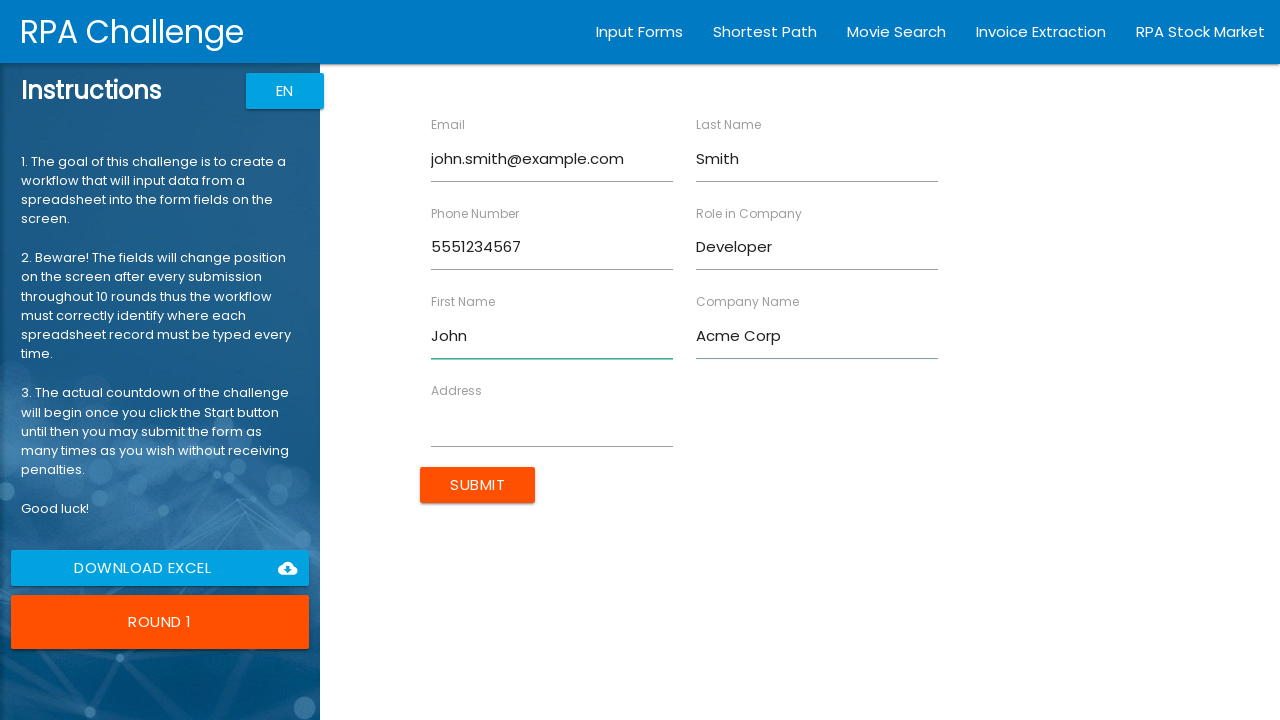

Filled field 'Address' with value '123 Main St' on xpath=//label/parent::div >> nth=6 >> input
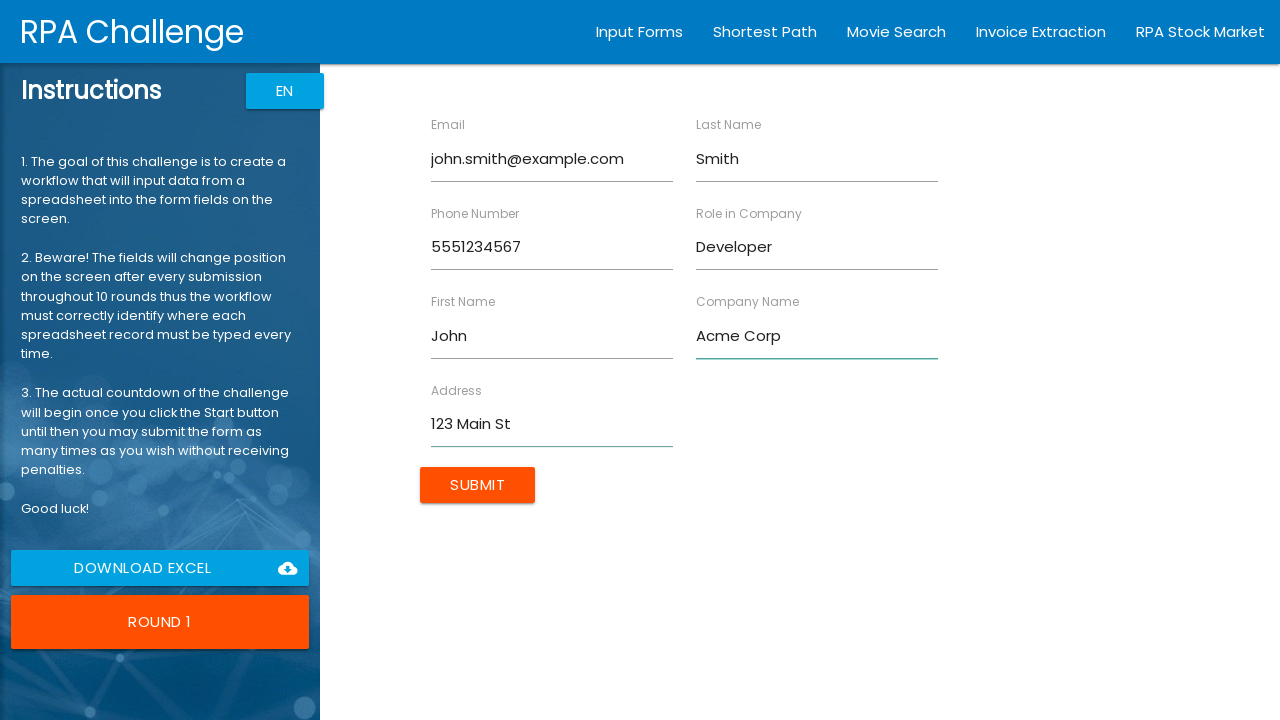

Submitted form with data for John Smith at (478, 485) on xpath=//input[@type="submit"]
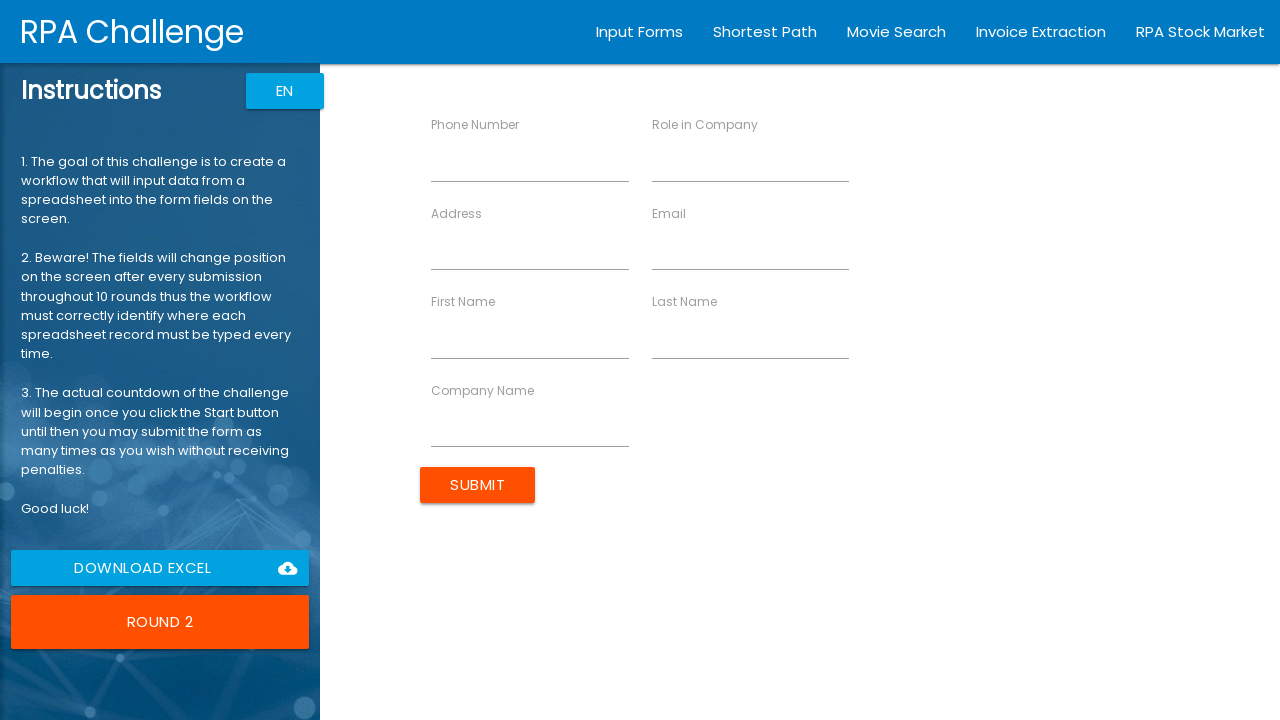

Filled field 'Phone Number' with value '5559876543' on xpath=//label/parent::div >> nth=0 >> input
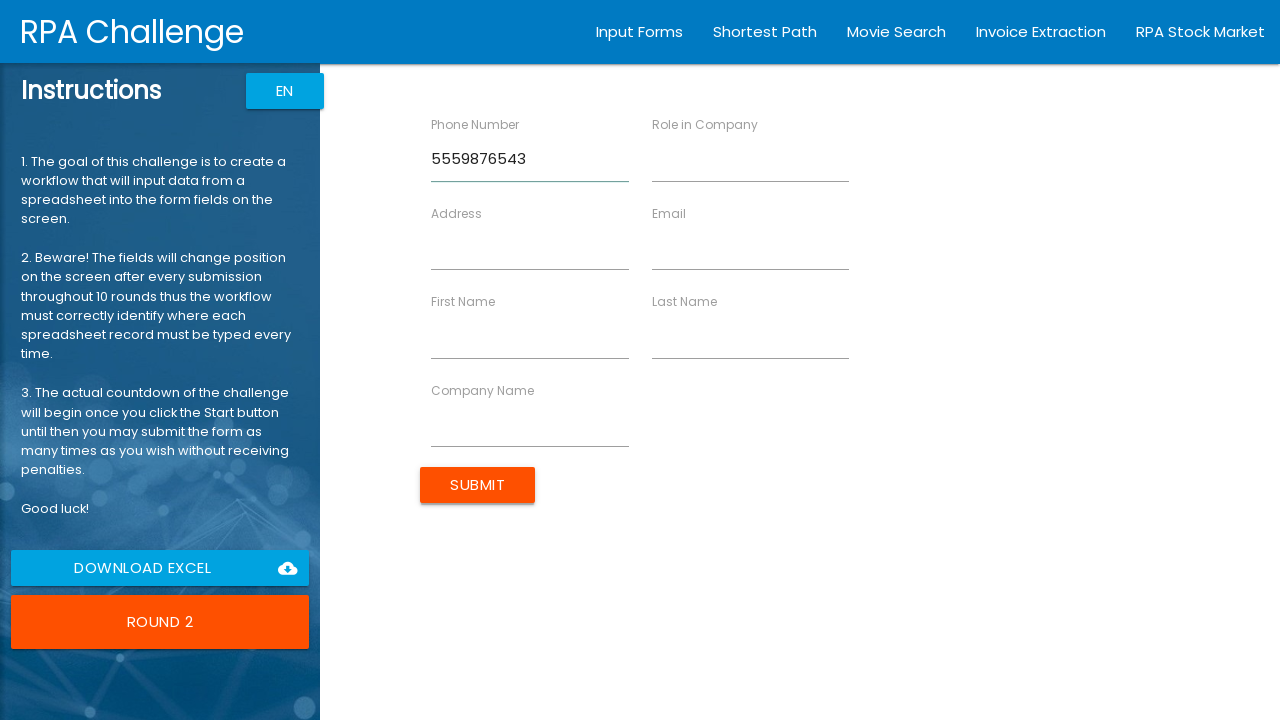

Filled field 'Role in Company' with value 'Manager' on xpath=//label/parent::div >> nth=1 >> input
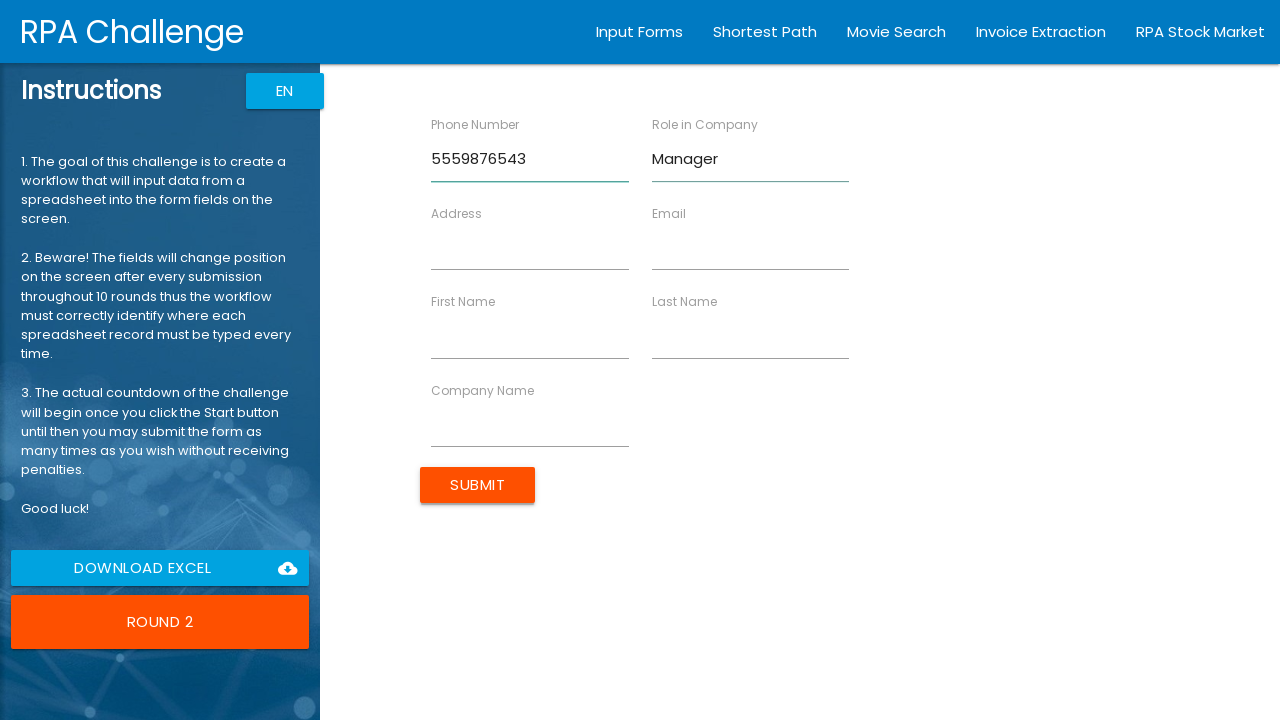

Filled field 'Address' with value '456 Oak Ave' on xpath=//label/parent::div >> nth=2 >> input
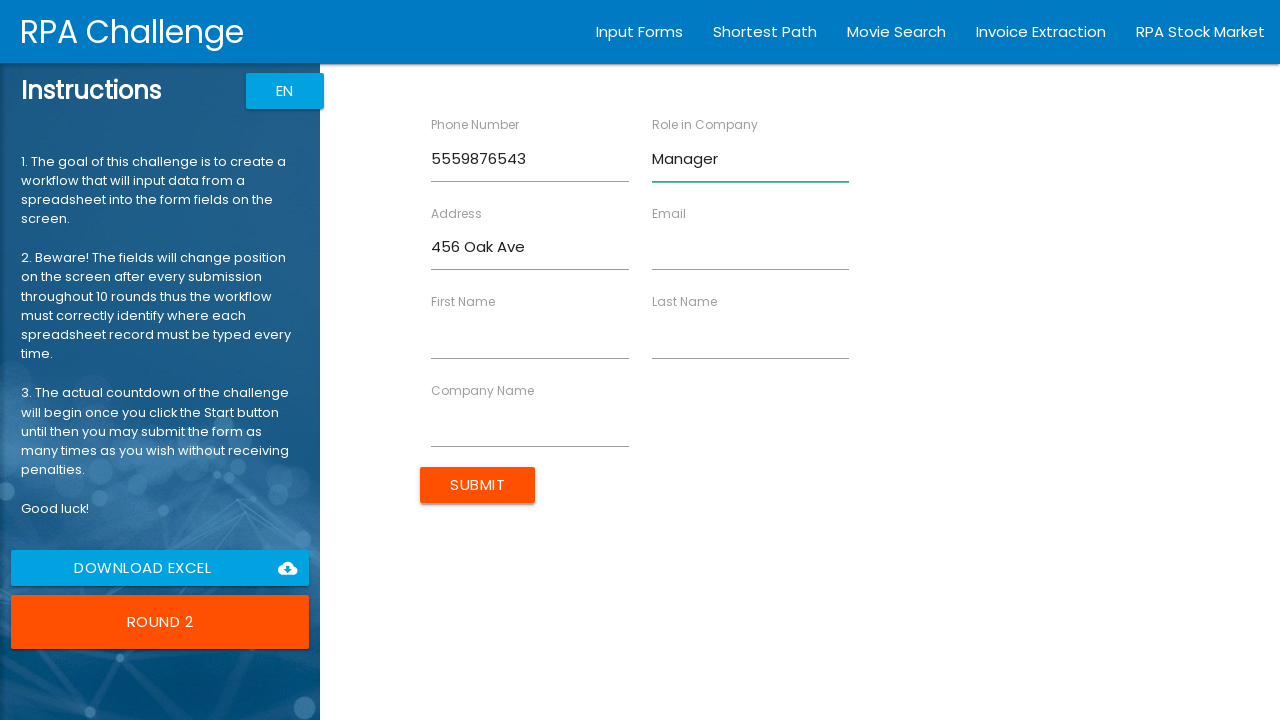

Filled field 'Email' with value 'jane.doe@example.com' on xpath=//label/parent::div >> nth=3 >> input
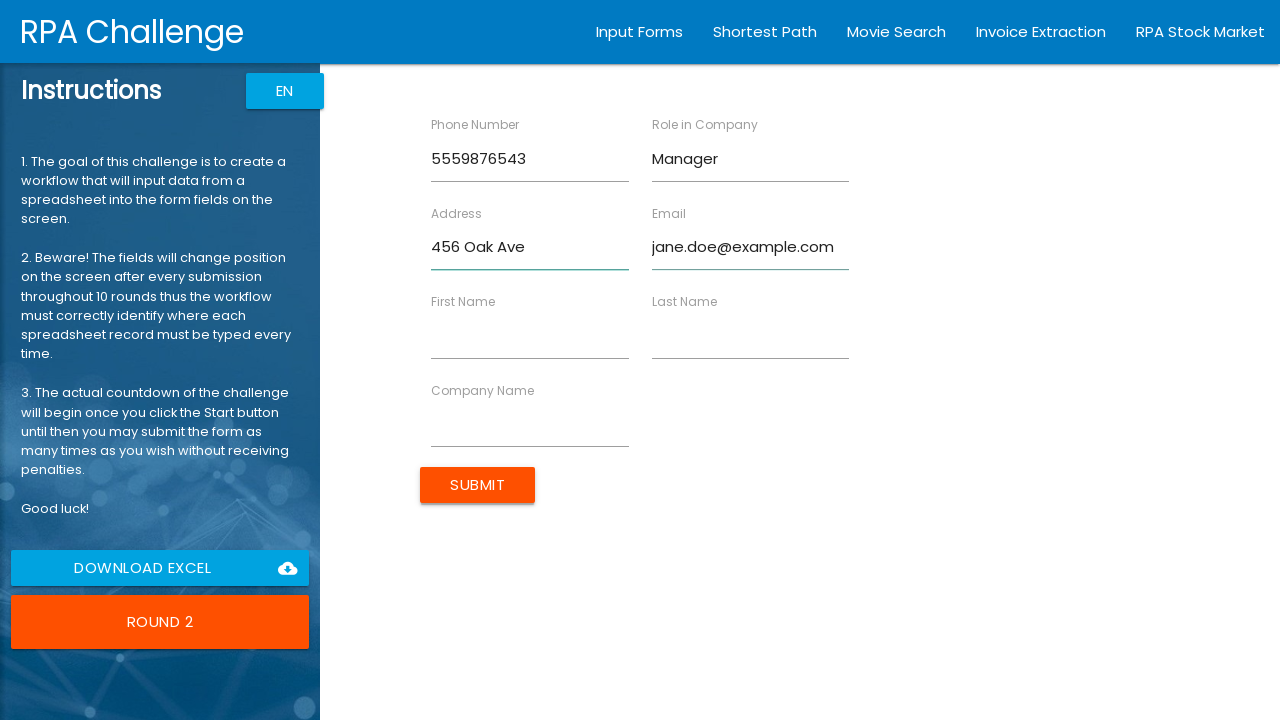

Filled field 'First Name' with value 'Jane' on xpath=//label/parent::div >> nth=4 >> input
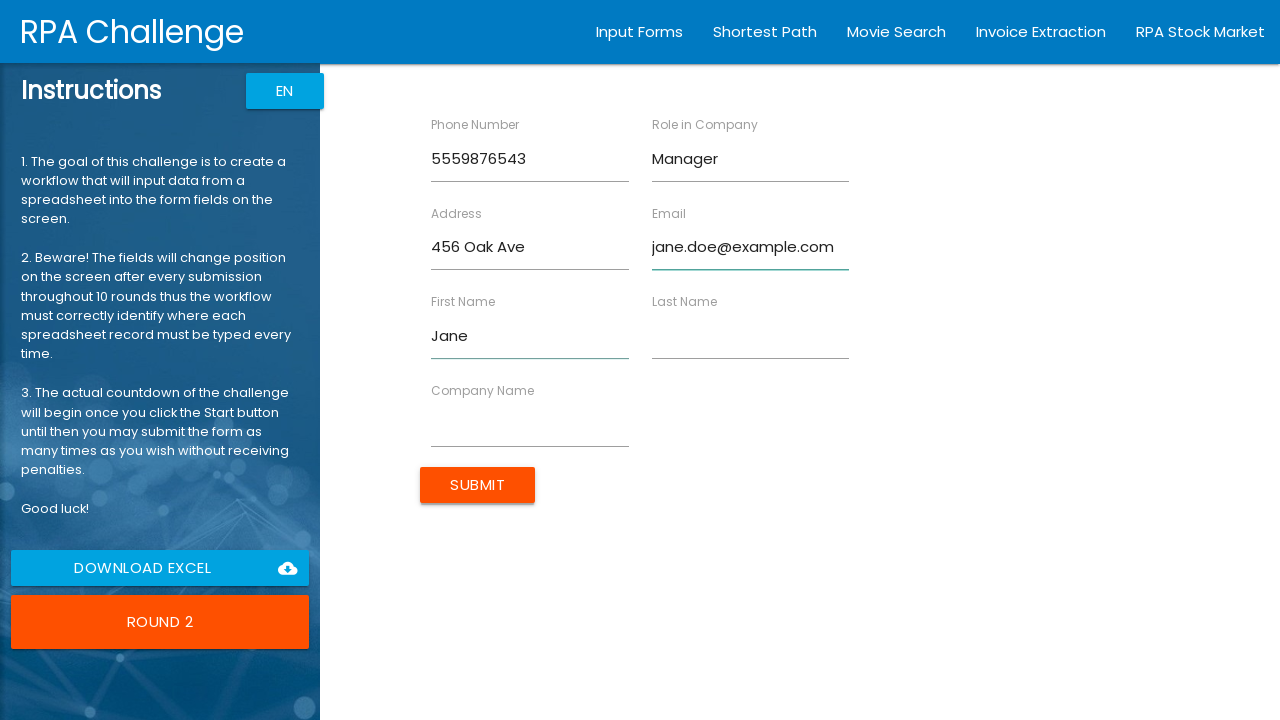

Filled field 'Last Name' with value 'Doe' on xpath=//label/parent::div >> nth=5 >> input
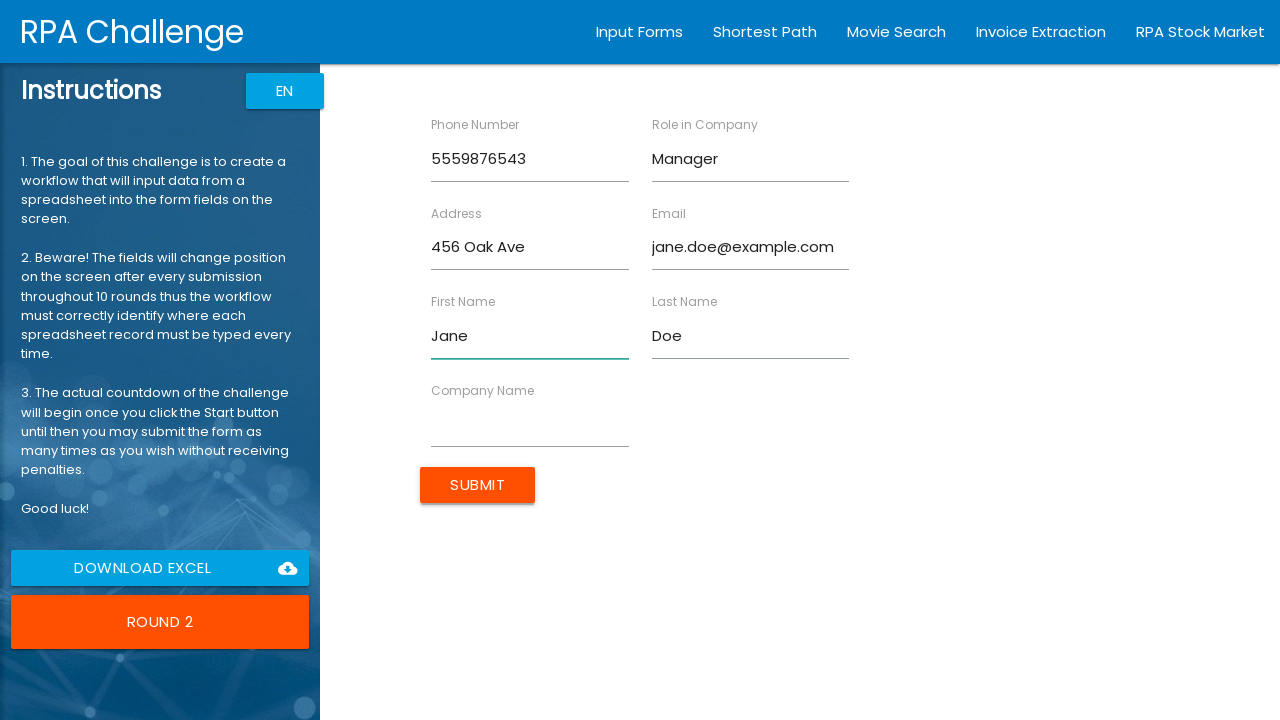

Filled field 'Company Name' with value 'Tech Inc' on xpath=//label/parent::div >> nth=6 >> input
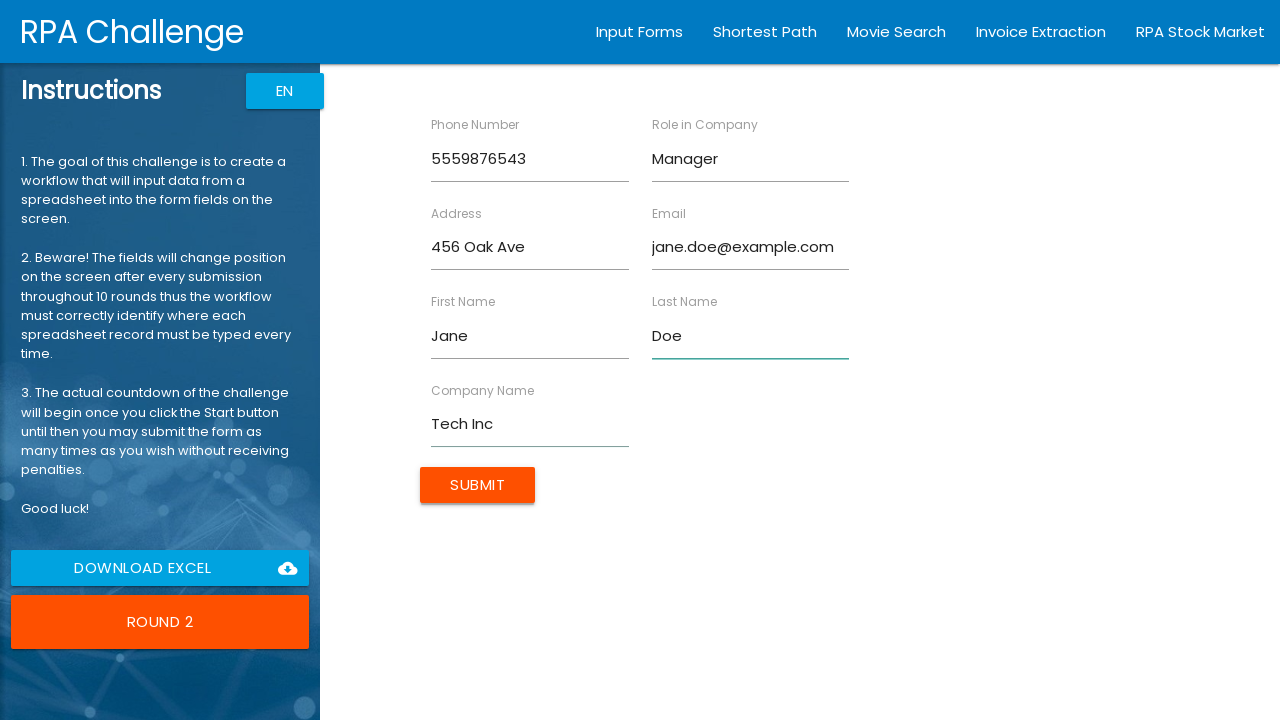

Submitted form with data for Jane Doe at (478, 485) on xpath=//input[@type="submit"]
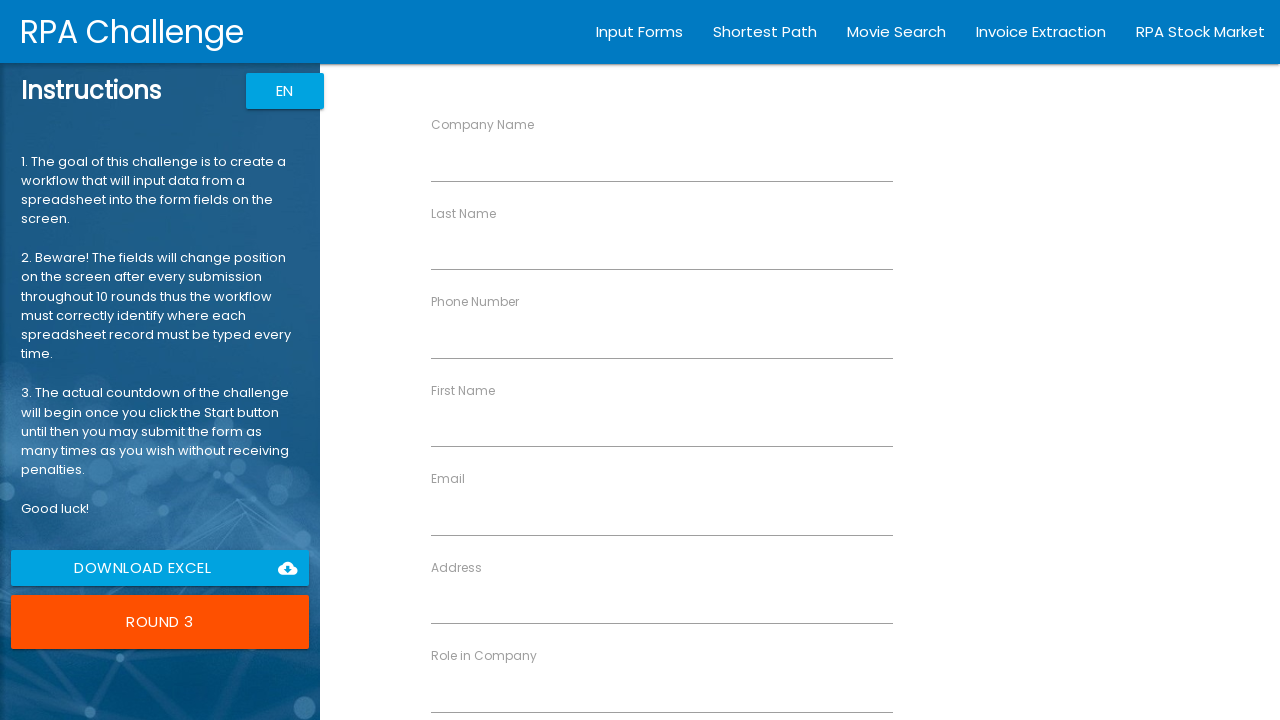

Filled field 'Company Name' with value 'Global Ltd' on xpath=//label/parent::div >> nth=0 >> input
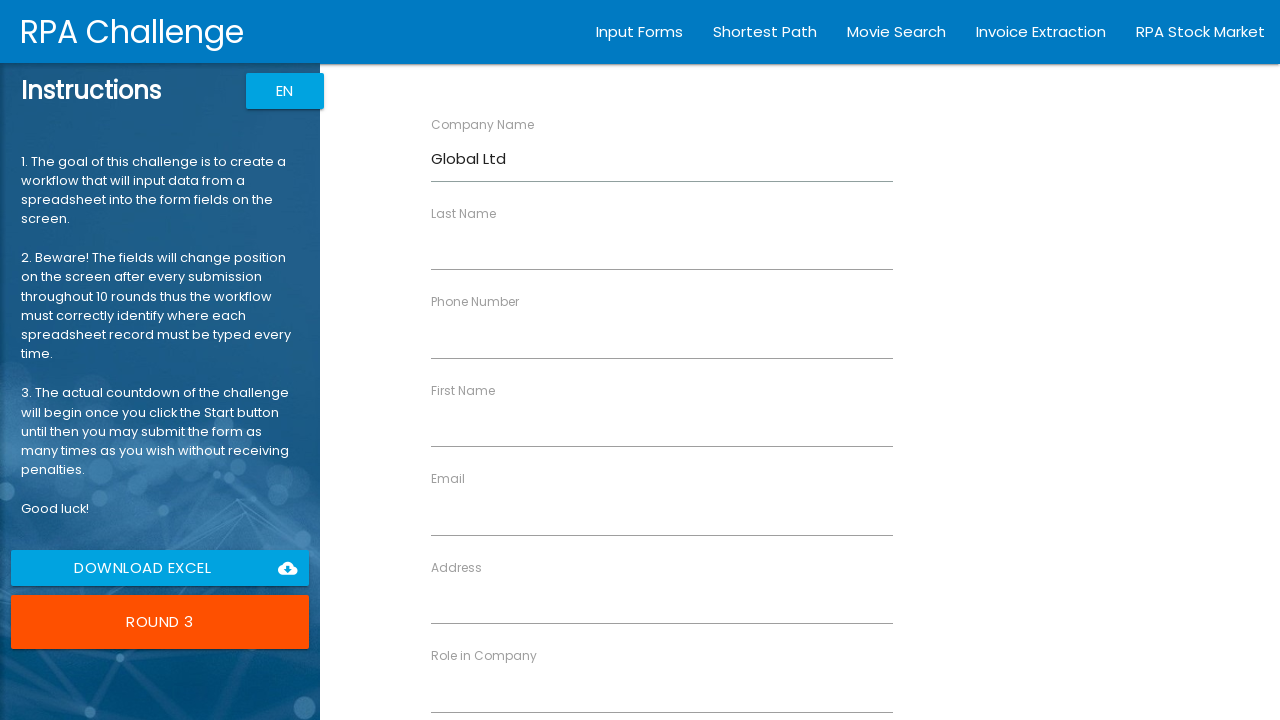

Filled field 'Last Name' with value 'Johnson' on xpath=//label/parent::div >> nth=1 >> input
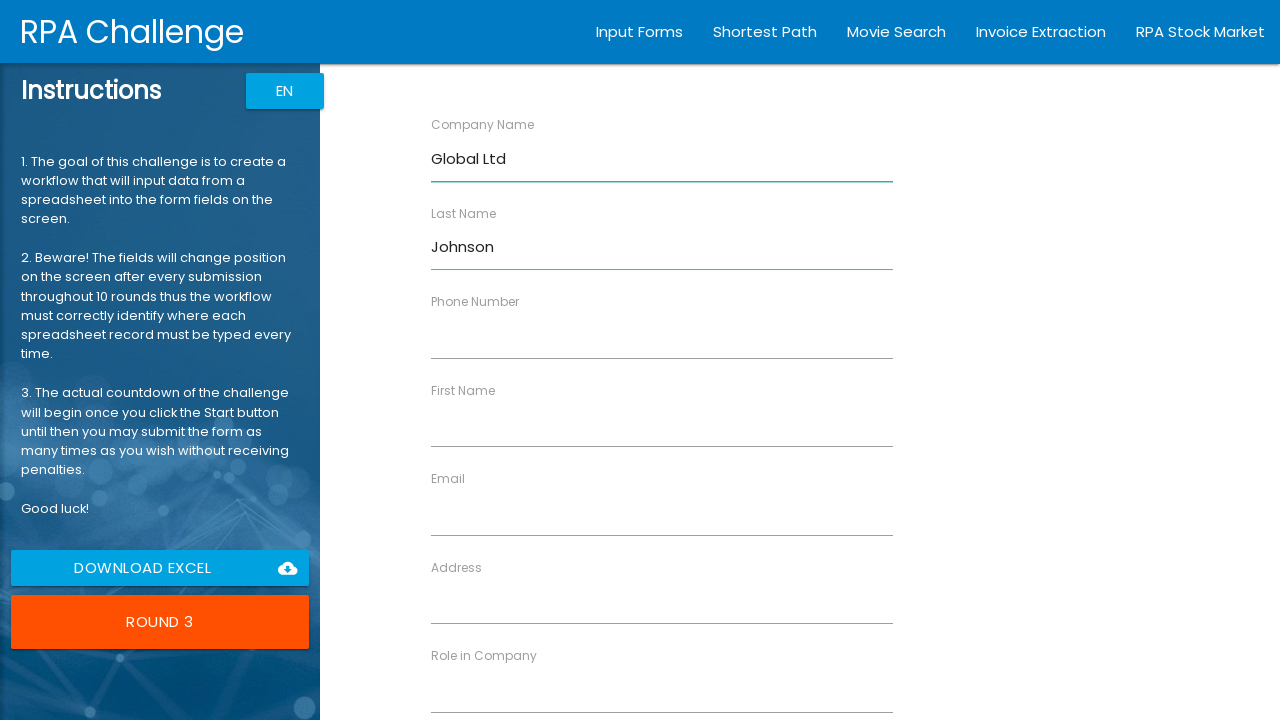

Filled field 'Phone Number' with value '5555551234' on xpath=//label/parent::div >> nth=2 >> input
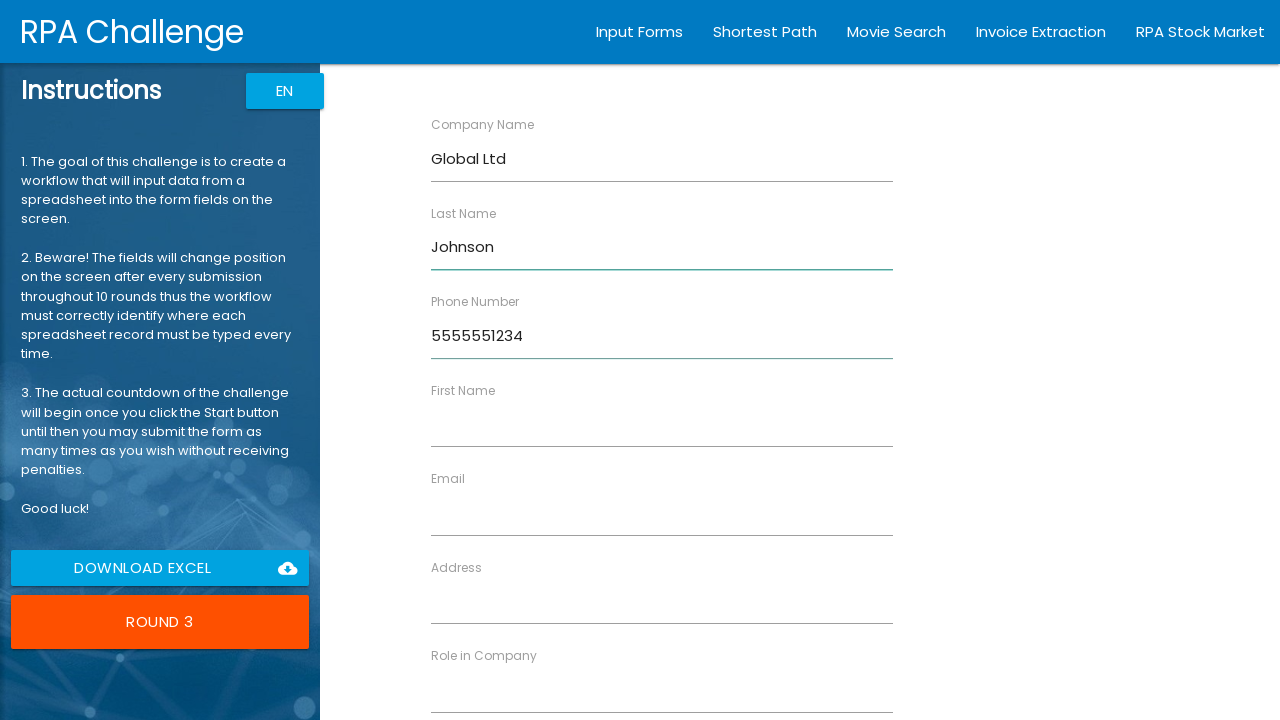

Filled field 'First Name' with value 'Robert' on xpath=//label/parent::div >> nth=3 >> input
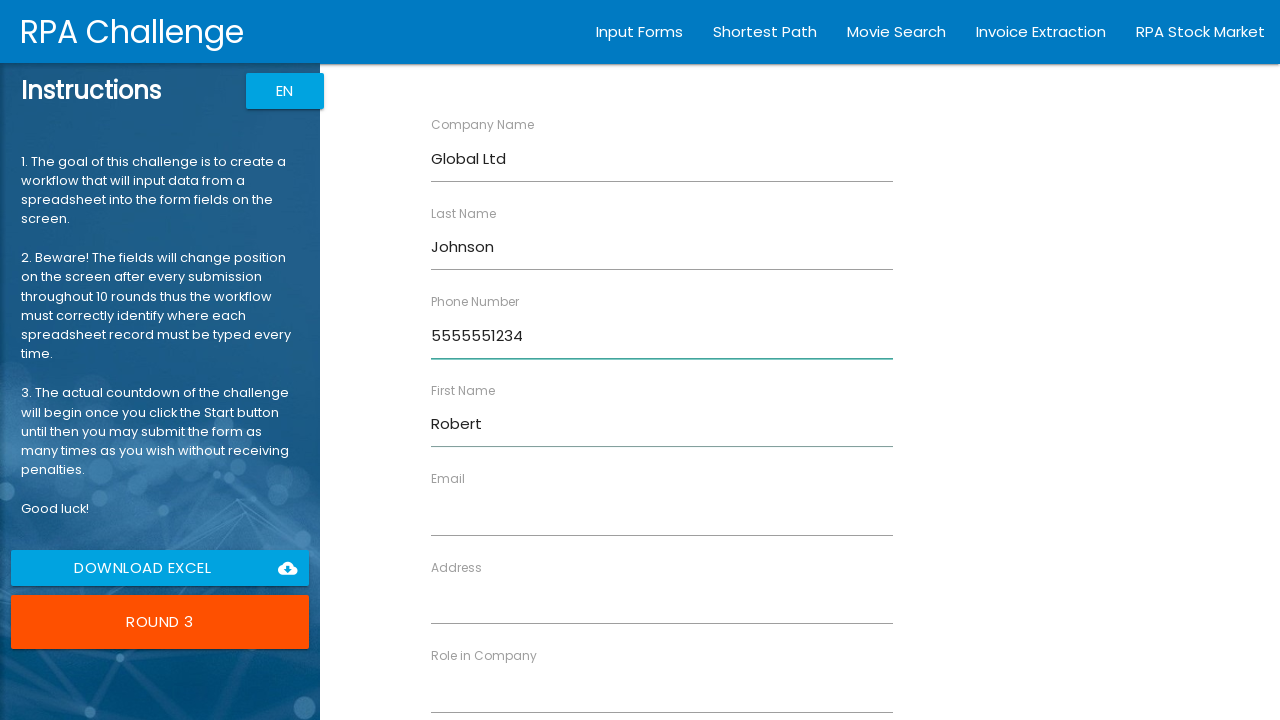

Filled field 'Email' with value 'r.johnson@example.com' on xpath=//label/parent::div >> nth=4 >> input
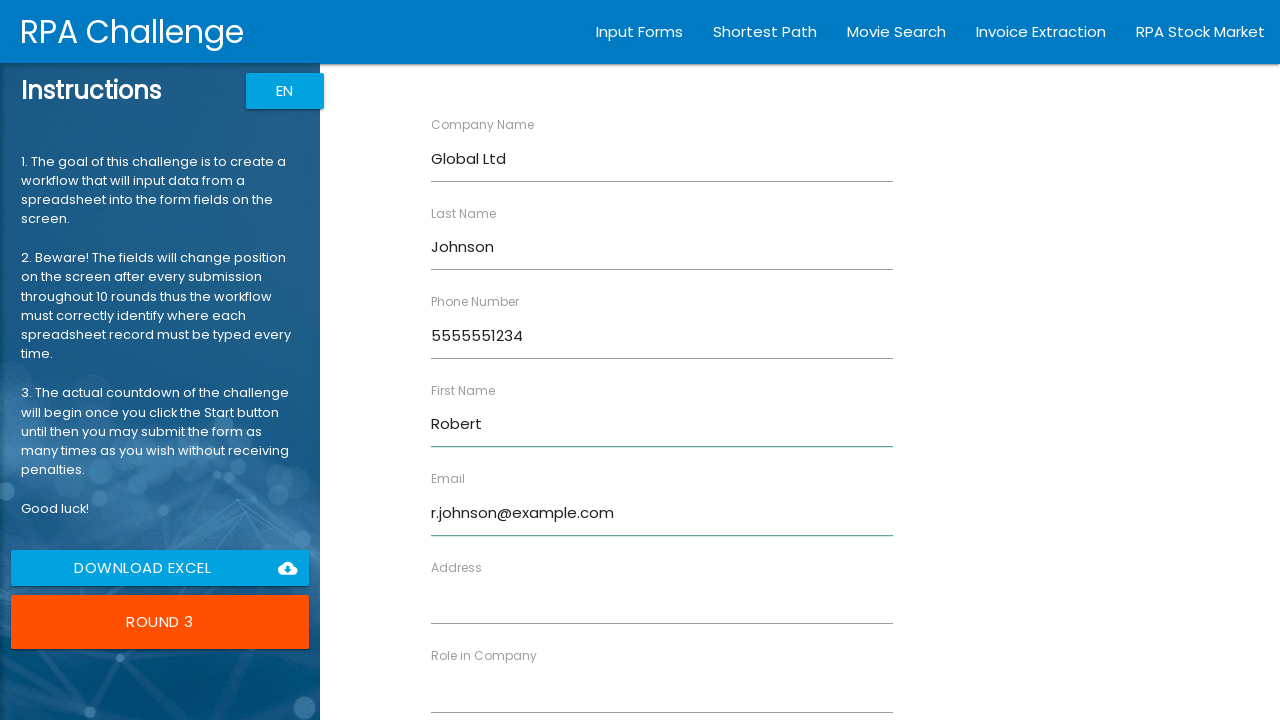

Filled field 'Address' with value '789 Pine Rd' on xpath=//label/parent::div >> nth=5 >> input
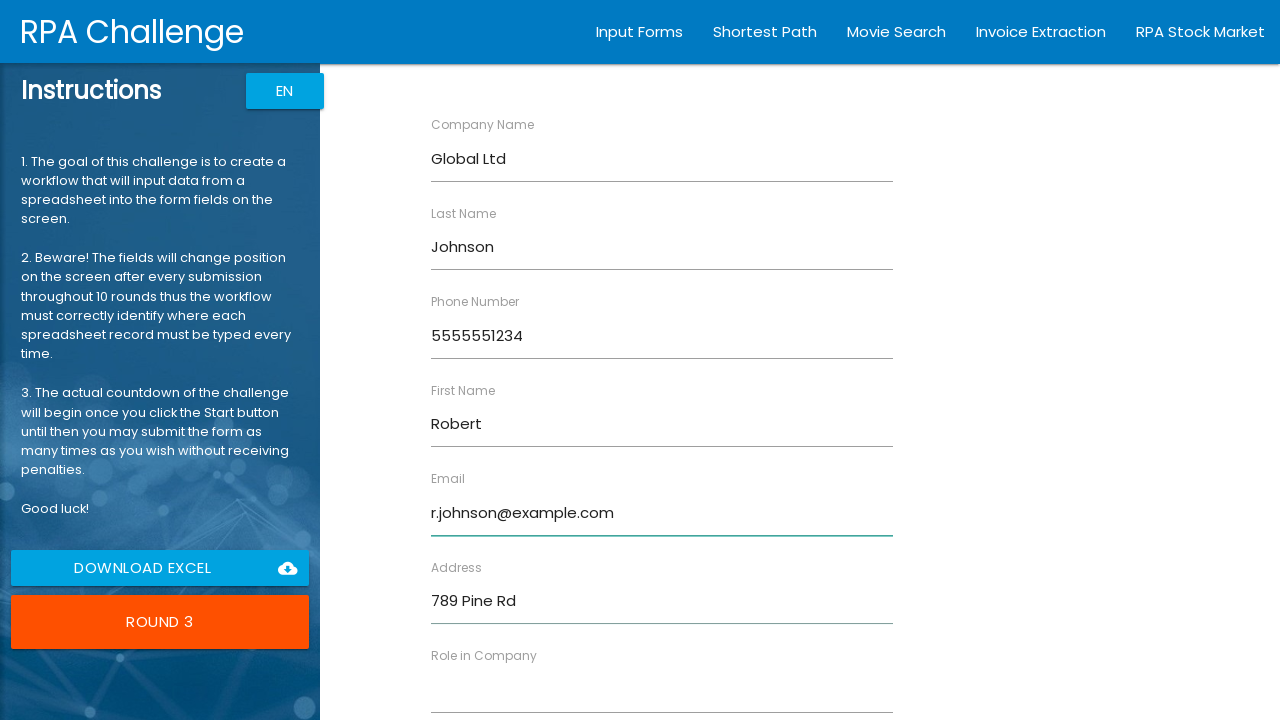

Filled field 'Role in Company' with value 'Analyst' on xpath=//label/parent::div >> nth=6 >> input
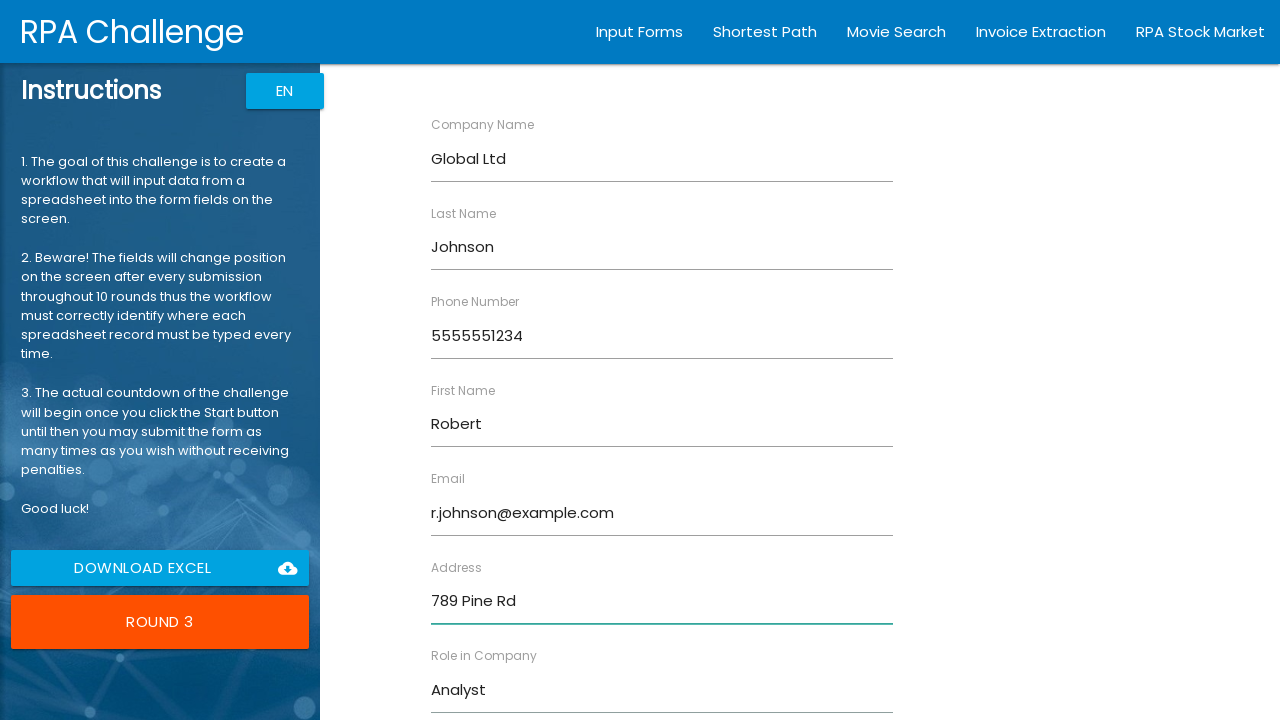

Submitted form with data for Robert Johnson at (478, 688) on xpath=//input[@type="submit"]
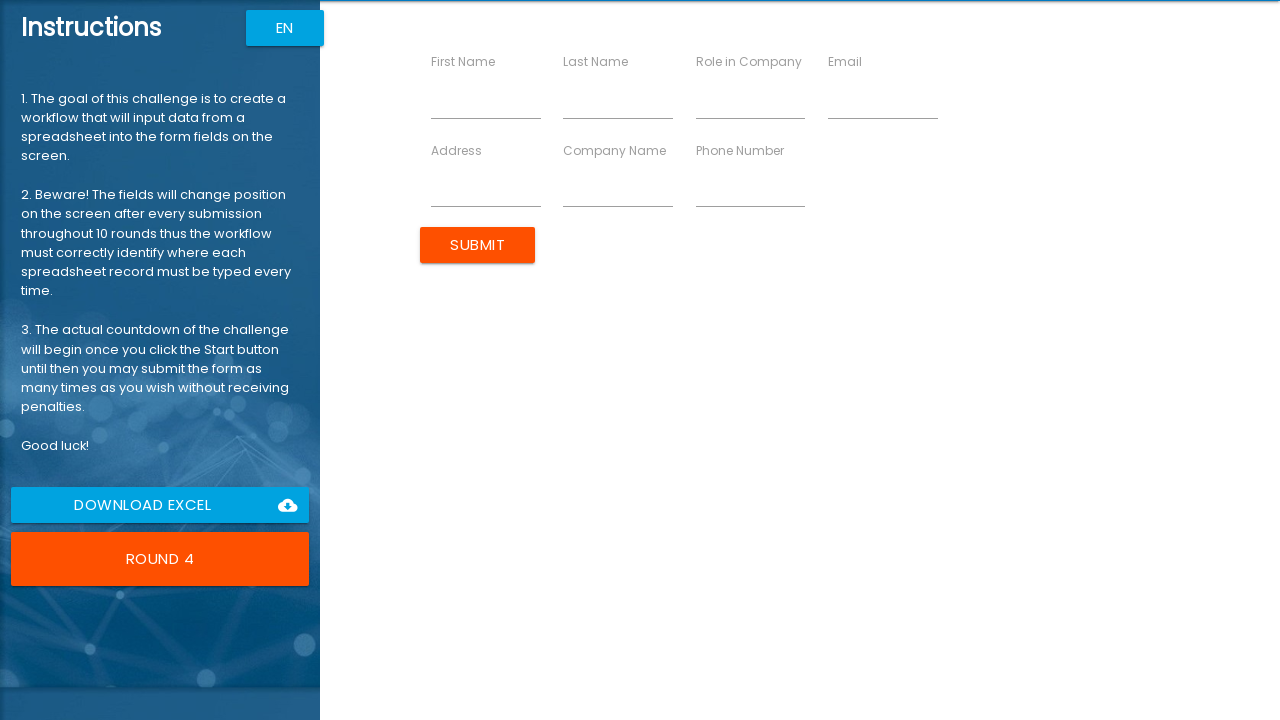

Filled field 'First Name' with value 'Emily' on xpath=//label/parent::div >> nth=0 >> input
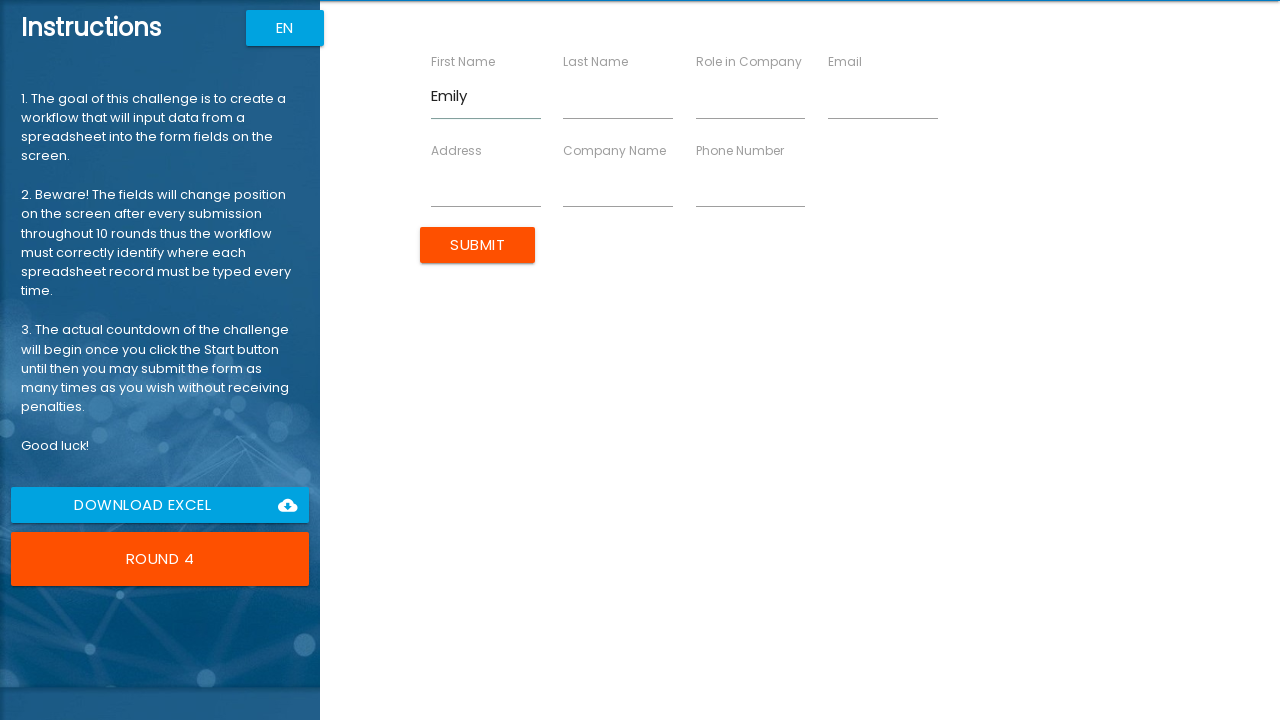

Filled field 'Last Name' with value 'Brown' on xpath=//label/parent::div >> nth=1 >> input
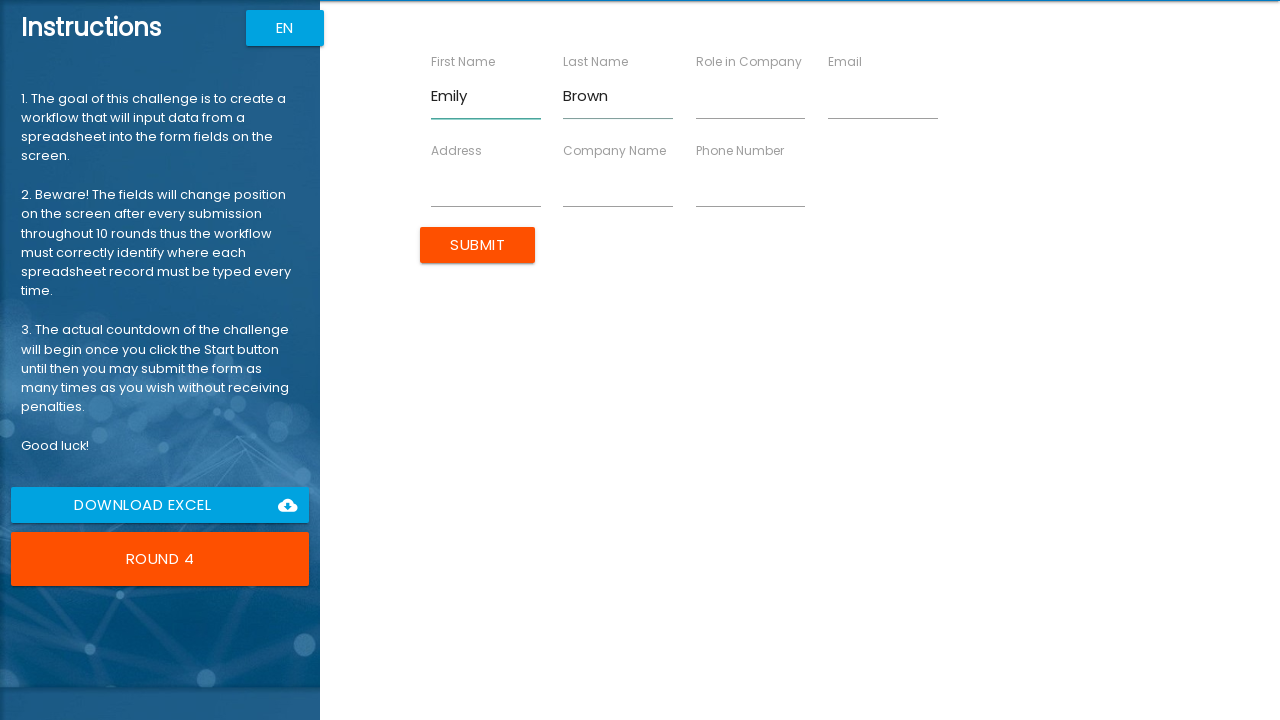

Filled field 'Role in Company' with value 'Designer' on xpath=//label/parent::div >> nth=2 >> input
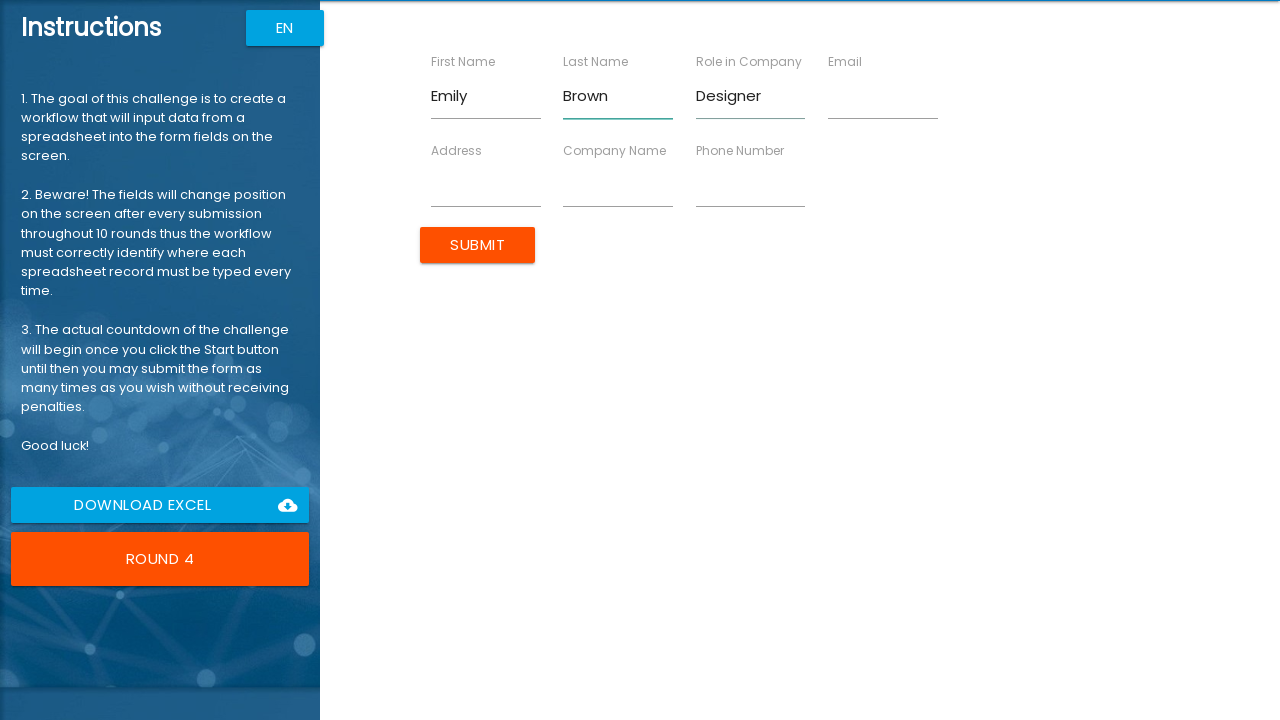

Filled field 'Email' with value 'emily.b@example.com' on xpath=//label/parent::div >> nth=3 >> input
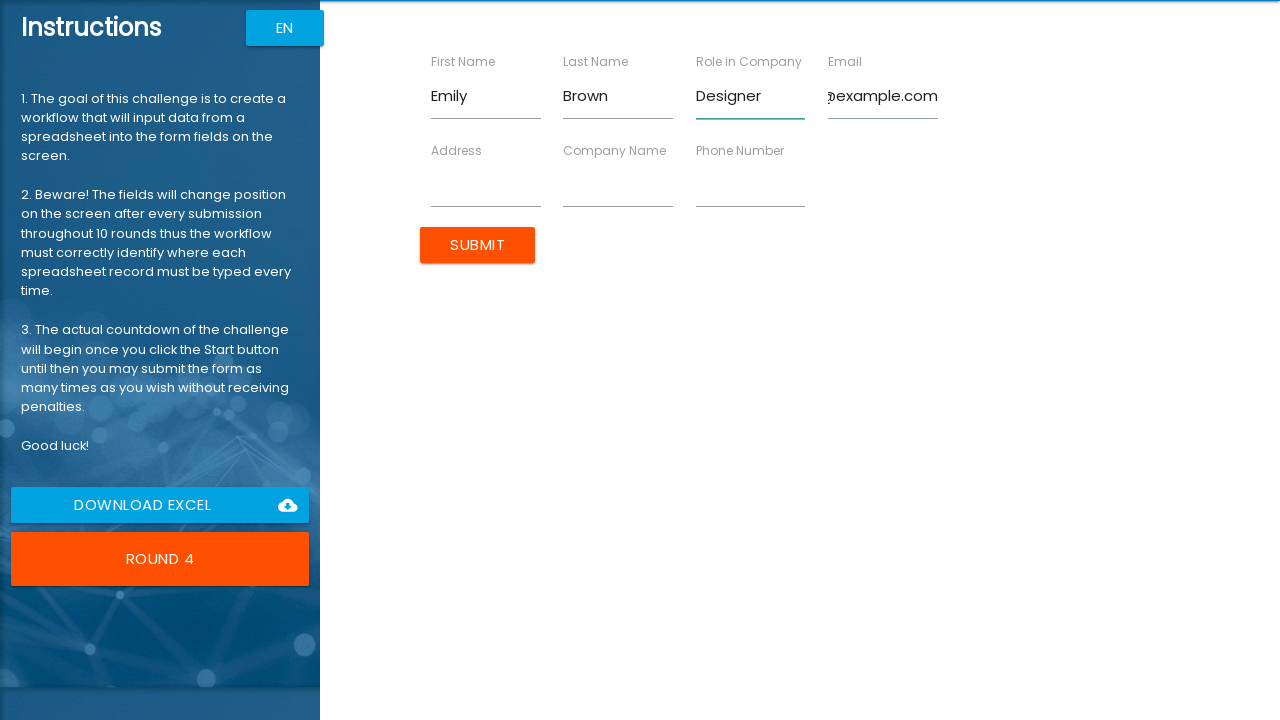

Filled field 'Address' with value '321 Elm Blvd' on xpath=//label/parent::div >> nth=4 >> input
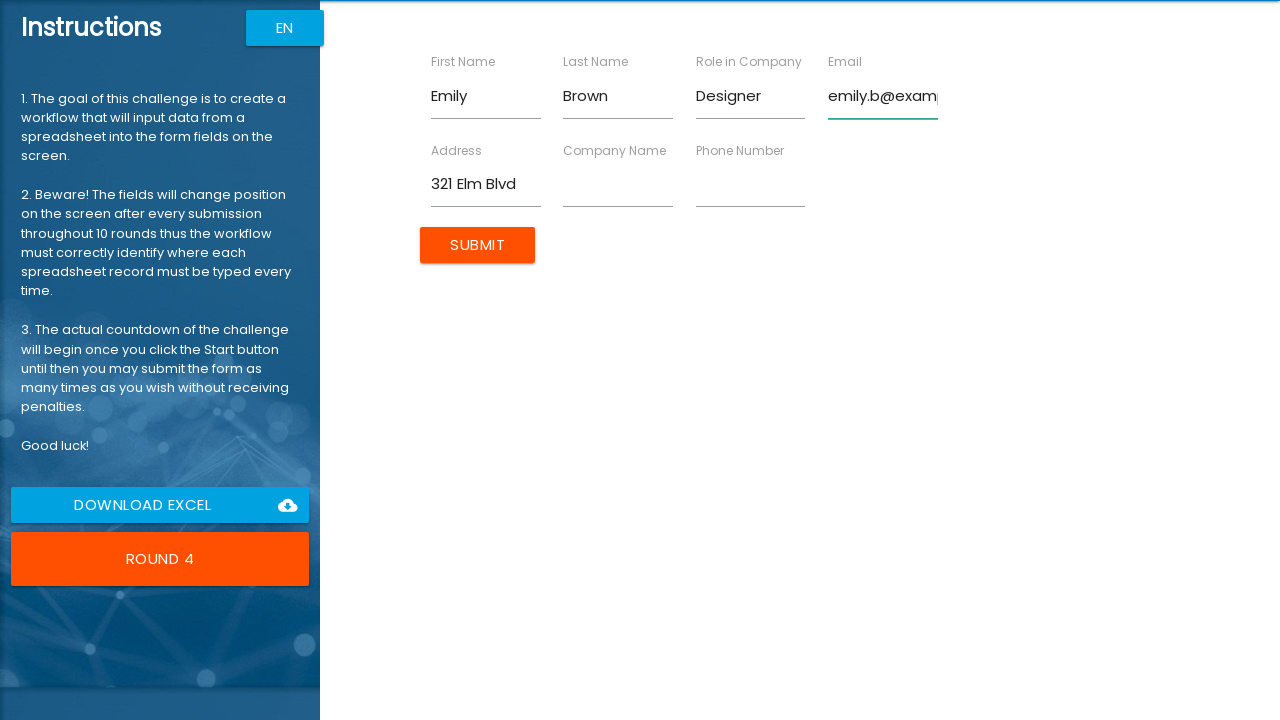

Filled field 'Company Name' with value 'StartUp Co' on xpath=//label/parent::div >> nth=5 >> input
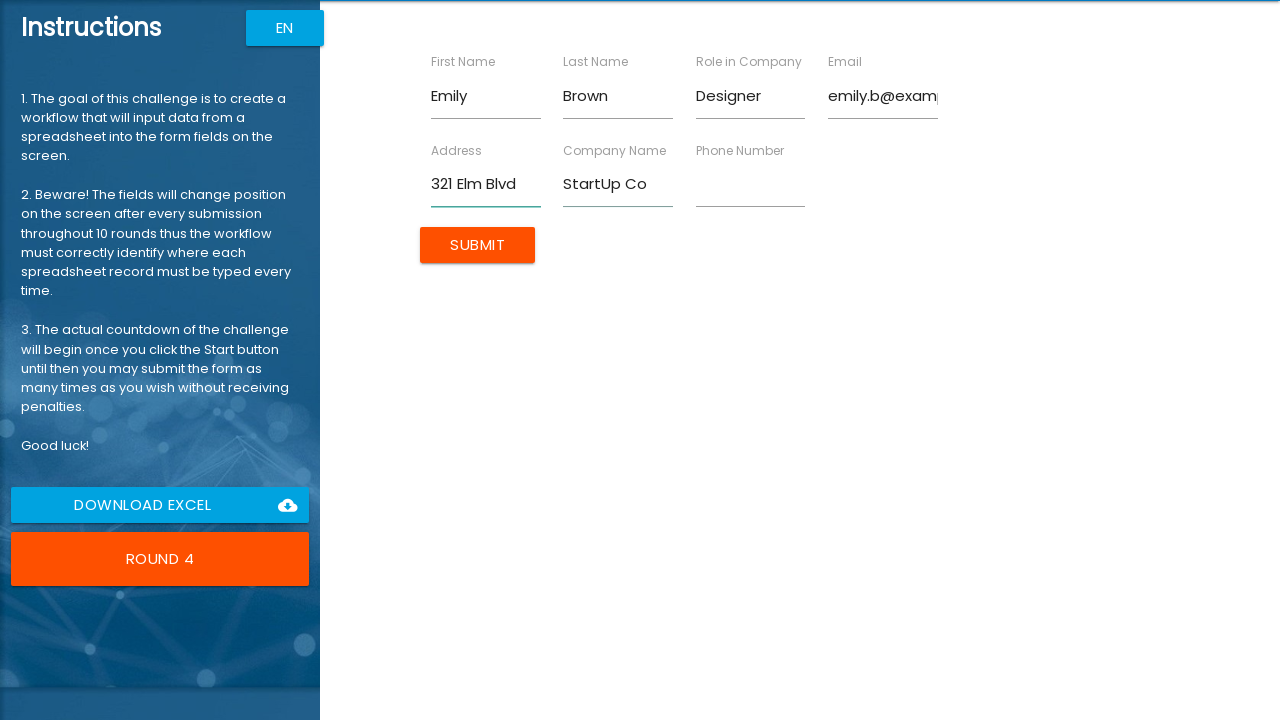

Filled field 'Phone Number' with value '5558889999' on xpath=//label/parent::div >> nth=6 >> input
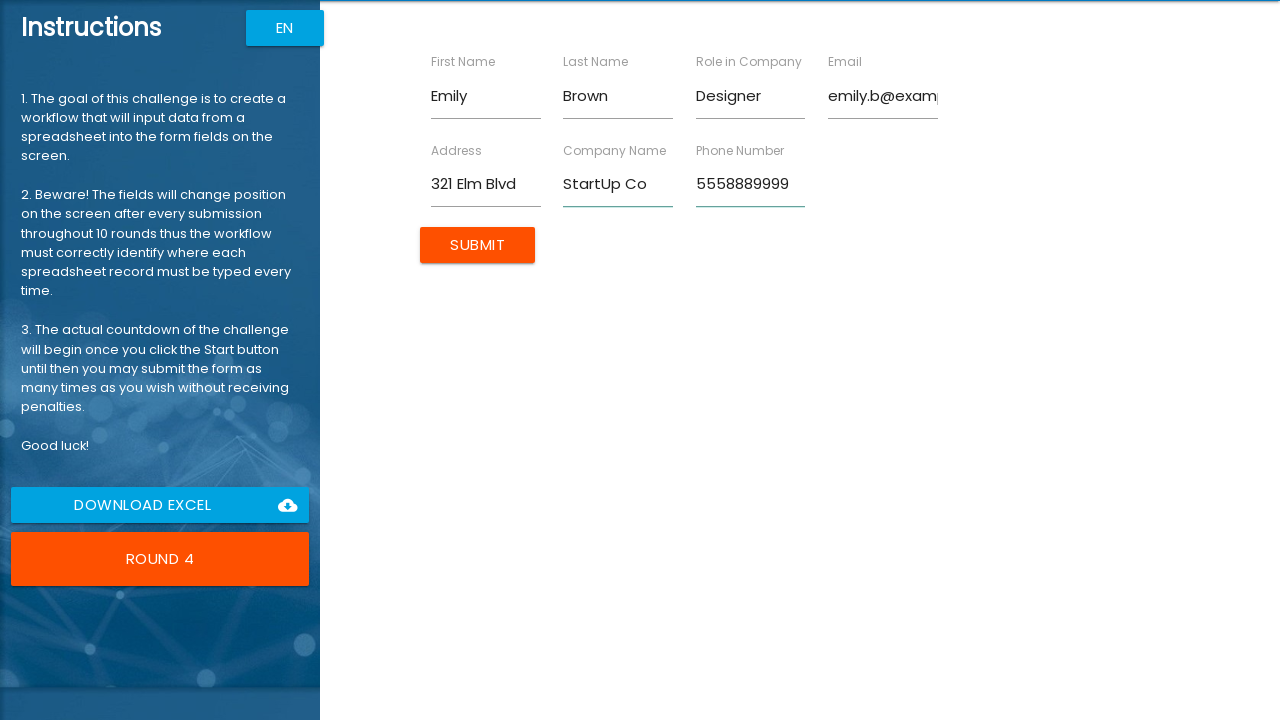

Submitted form with data for Emily Brown at (478, 245) on xpath=//input[@type="submit"]
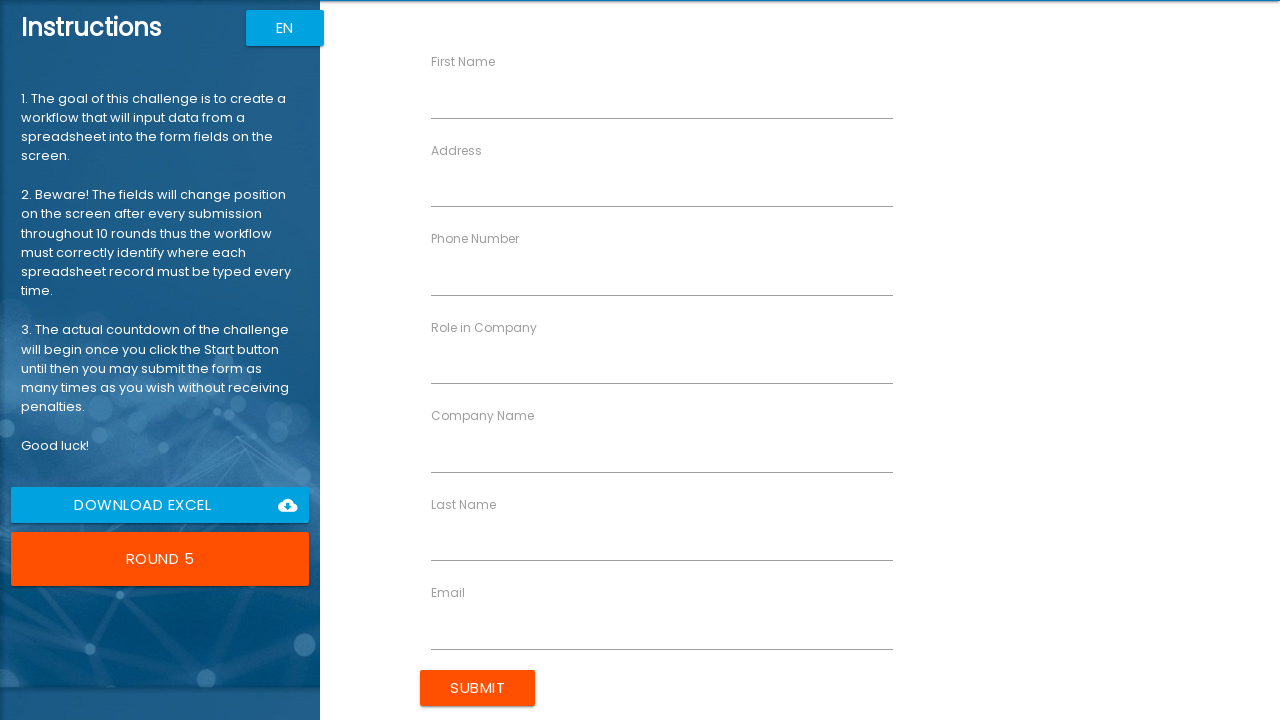

Filled field 'First Name' with value 'Michael' on xpath=//label/parent::div >> nth=0 >> input
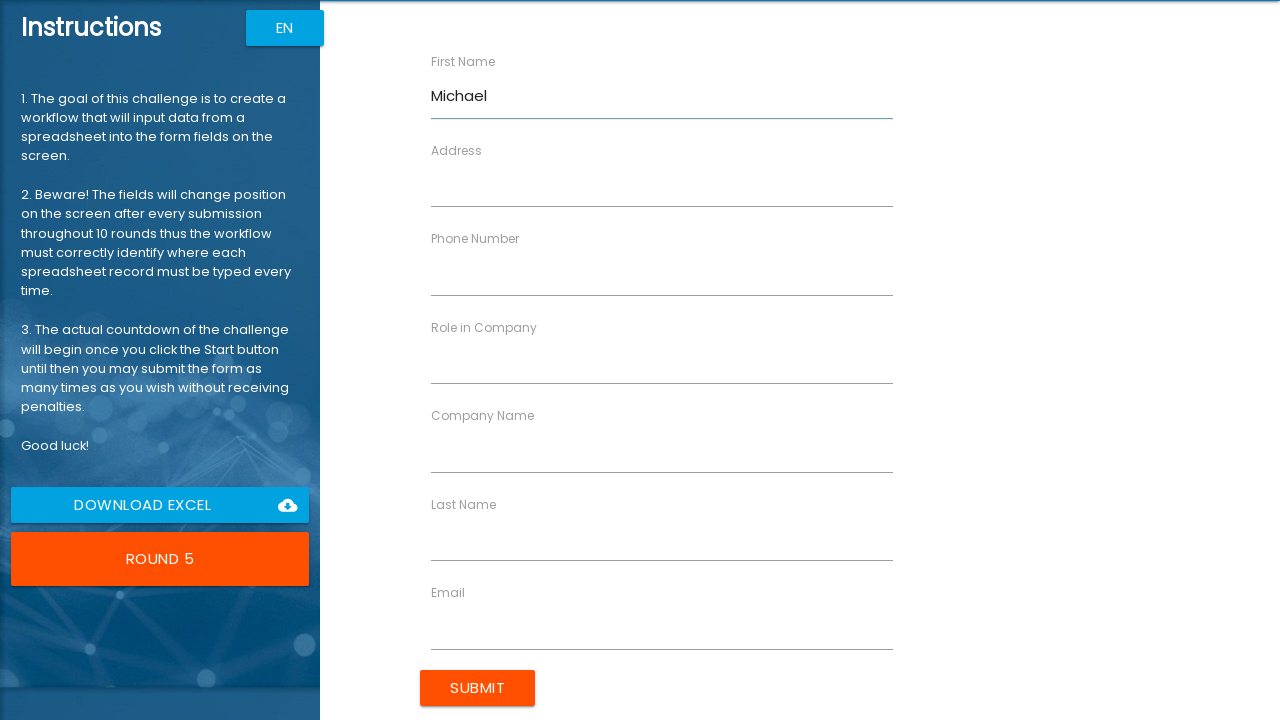

Filled field 'Address' with value '654 Cedar Ln' on xpath=//label/parent::div >> nth=1 >> input
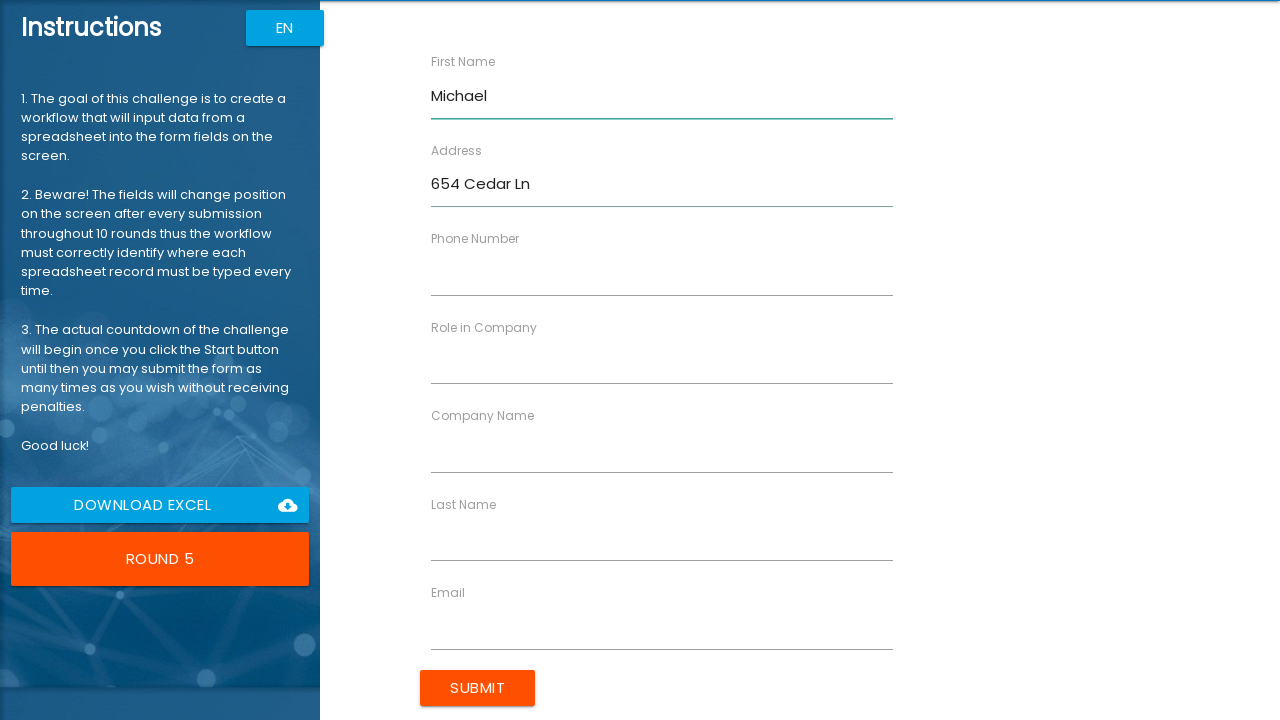

Filled field 'Phone Number' with value '5552223333' on xpath=//label/parent::div >> nth=2 >> input
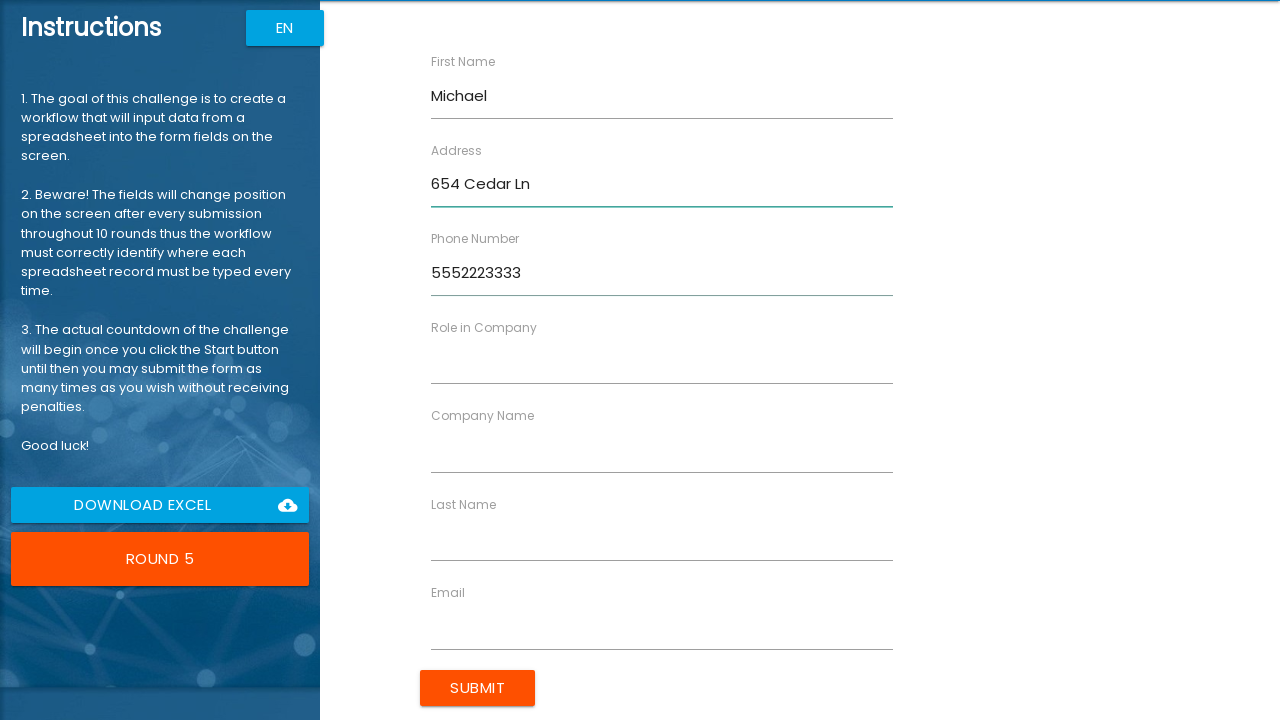

Filled field 'Role in Company' with value 'Engineer' on xpath=//label/parent::div >> nth=3 >> input
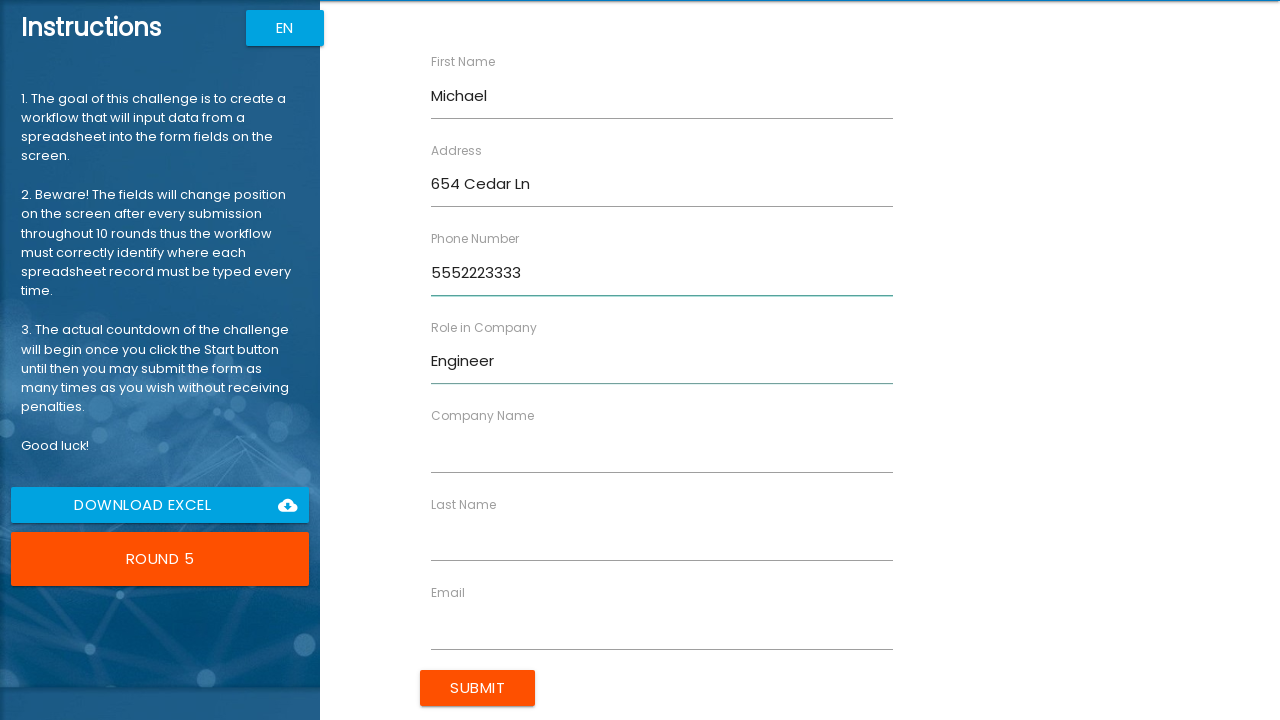

Filled field 'Company Name' with value 'Enterprise LLC' on xpath=//label/parent::div >> nth=4 >> input
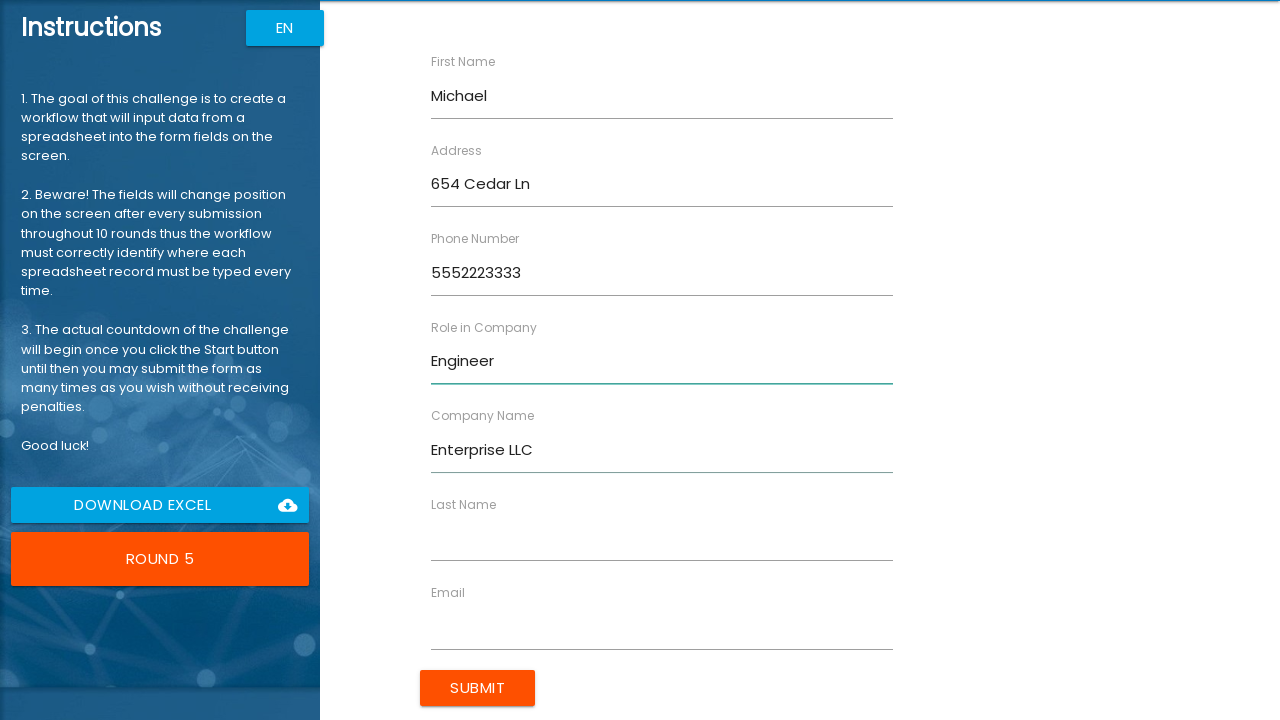

Filled field 'Last Name' with value 'Wilson' on xpath=//label/parent::div >> nth=5 >> input
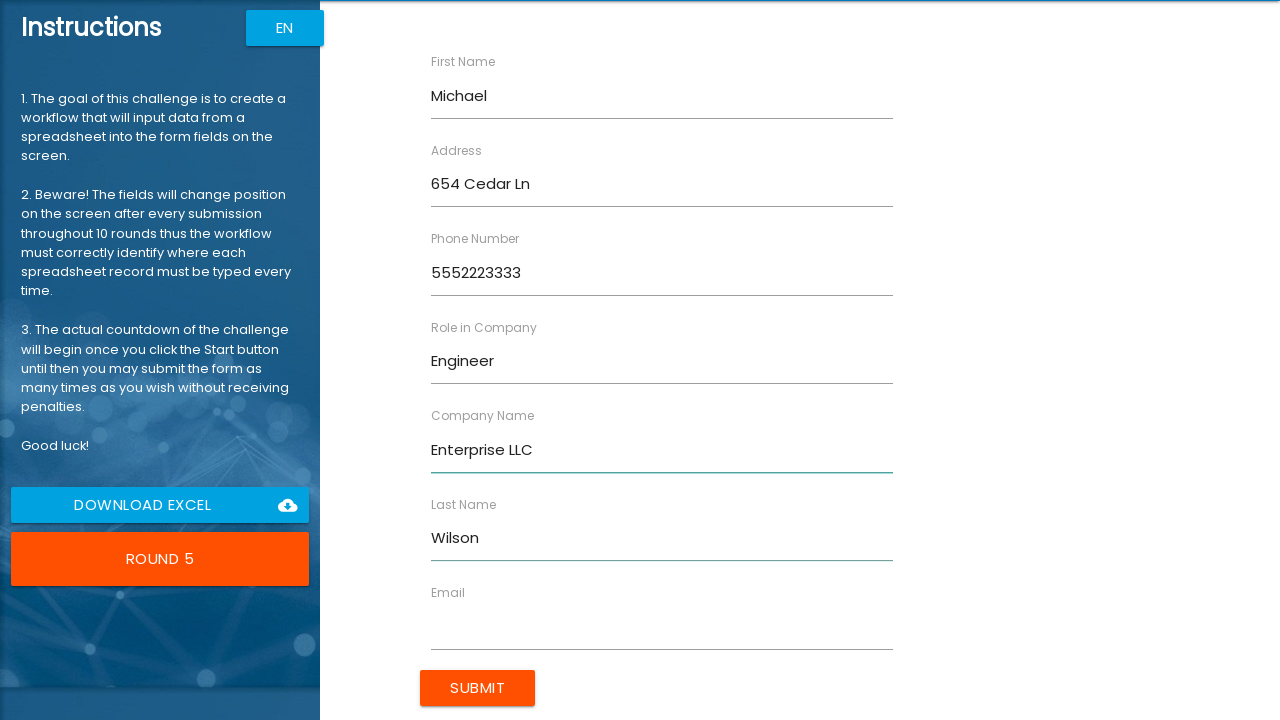

Filled field 'Email' with value 'm.wilson@example.com' on xpath=//label/parent::div >> nth=6 >> input
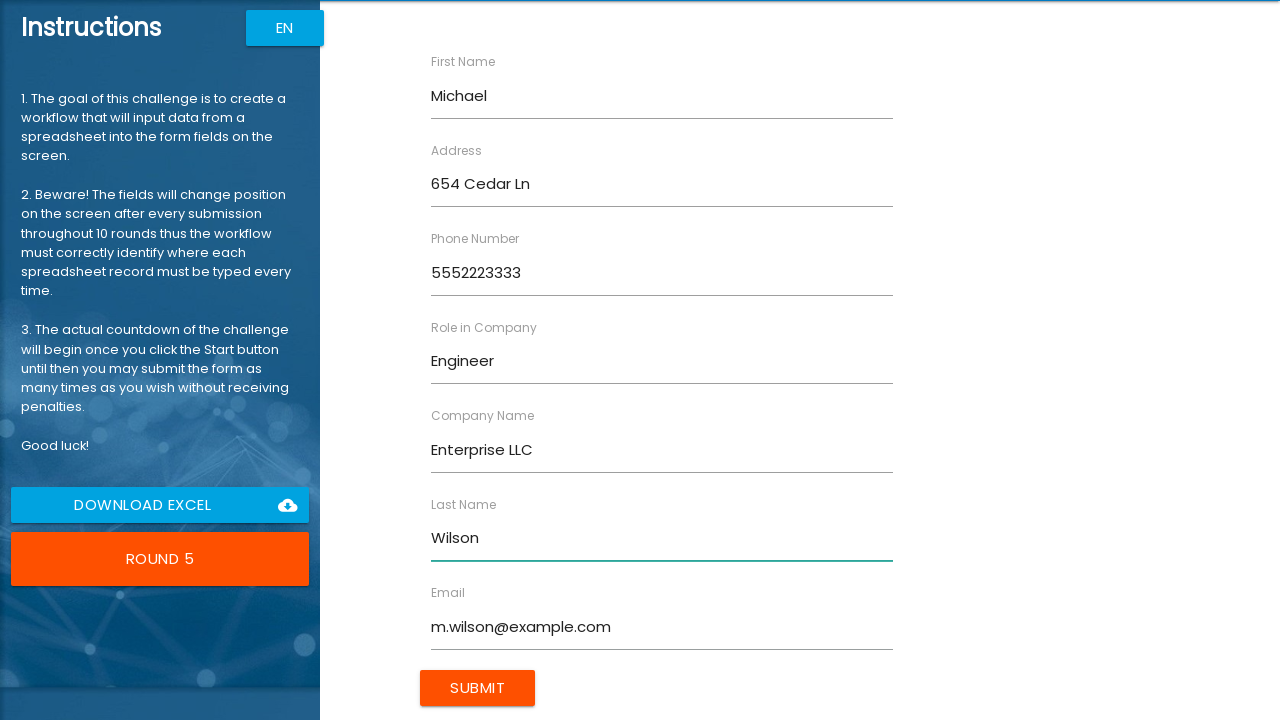

Submitted form with data for Michael Wilson at (478, 688) on xpath=//input[@type="submit"]
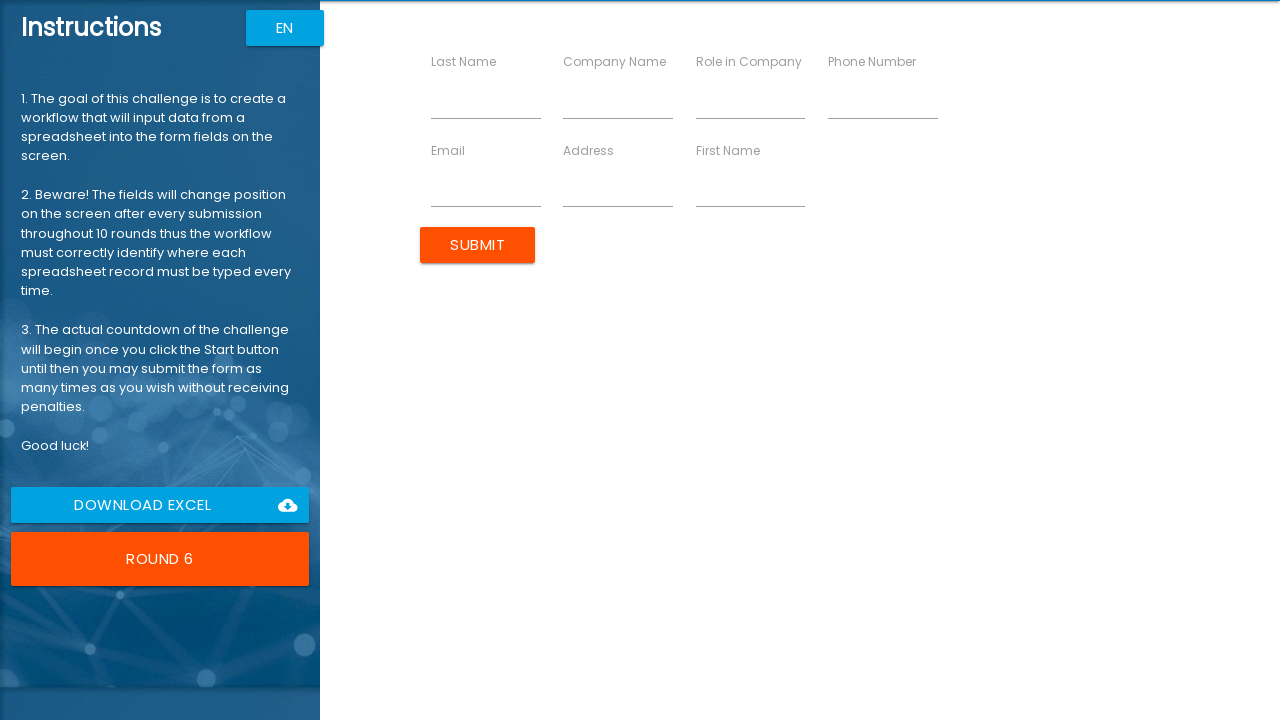

Waited 2 seconds for results to display
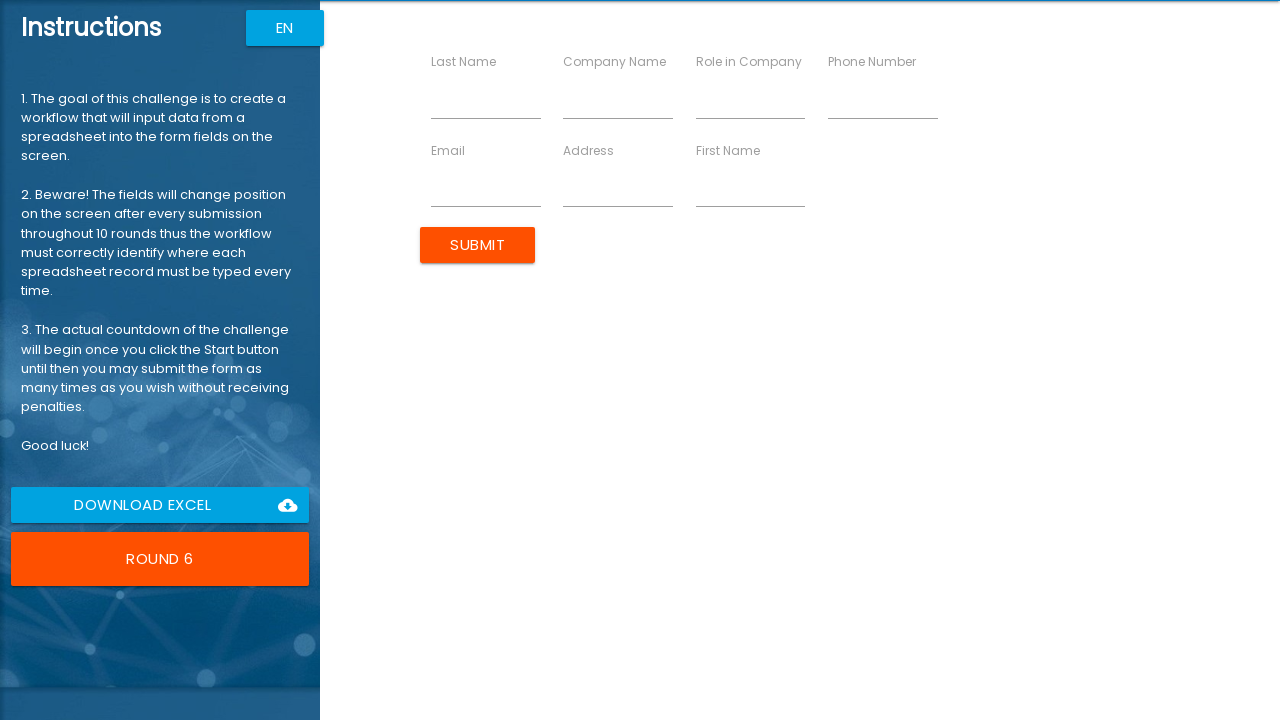

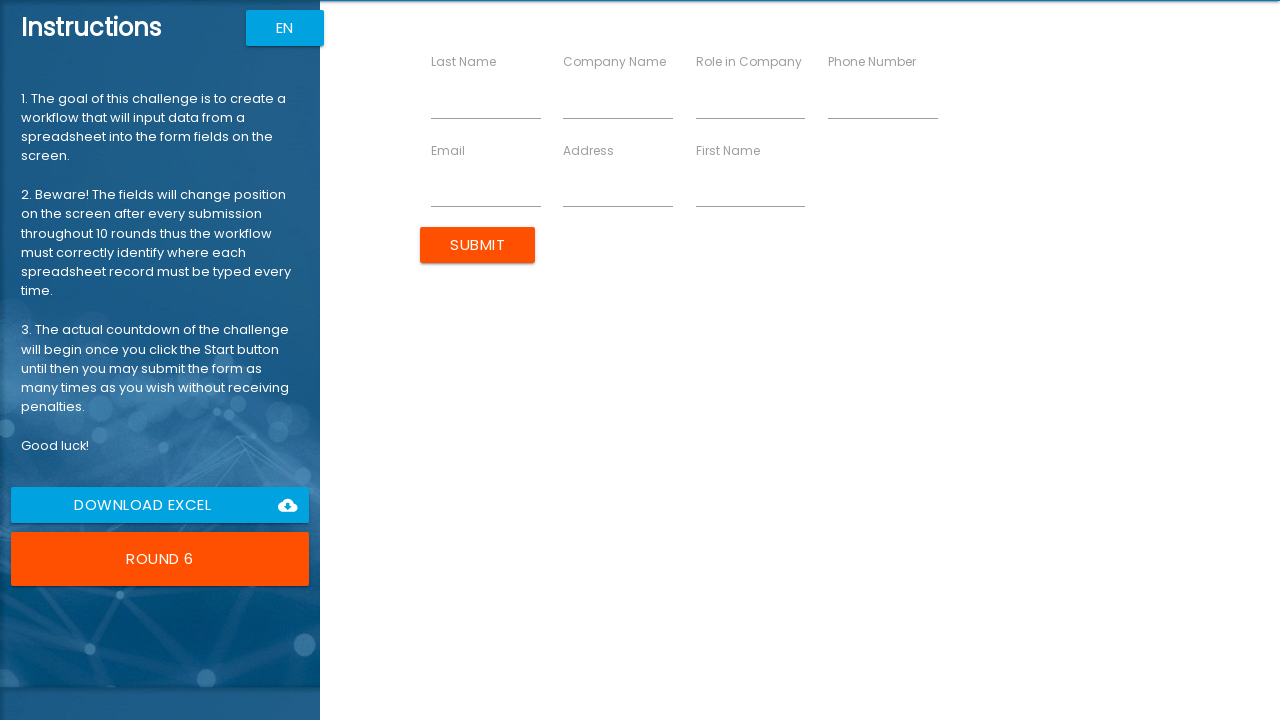